Tests the subjects autocomplete dropdown functionality by typing seed letters and verifying that dropdown options appear, then clearing the input and verifying options disappear.

Starting URL: https://demoqa.com/automation-practice-form

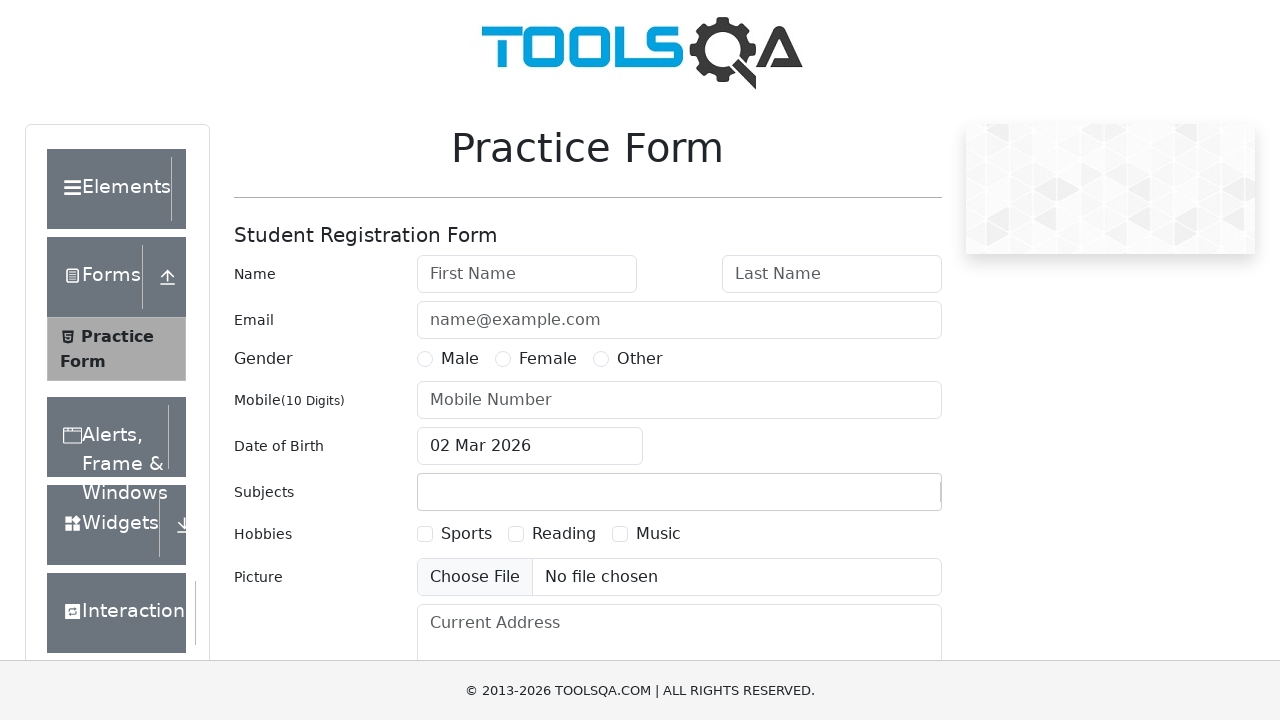

Scrolled subjects input field into view
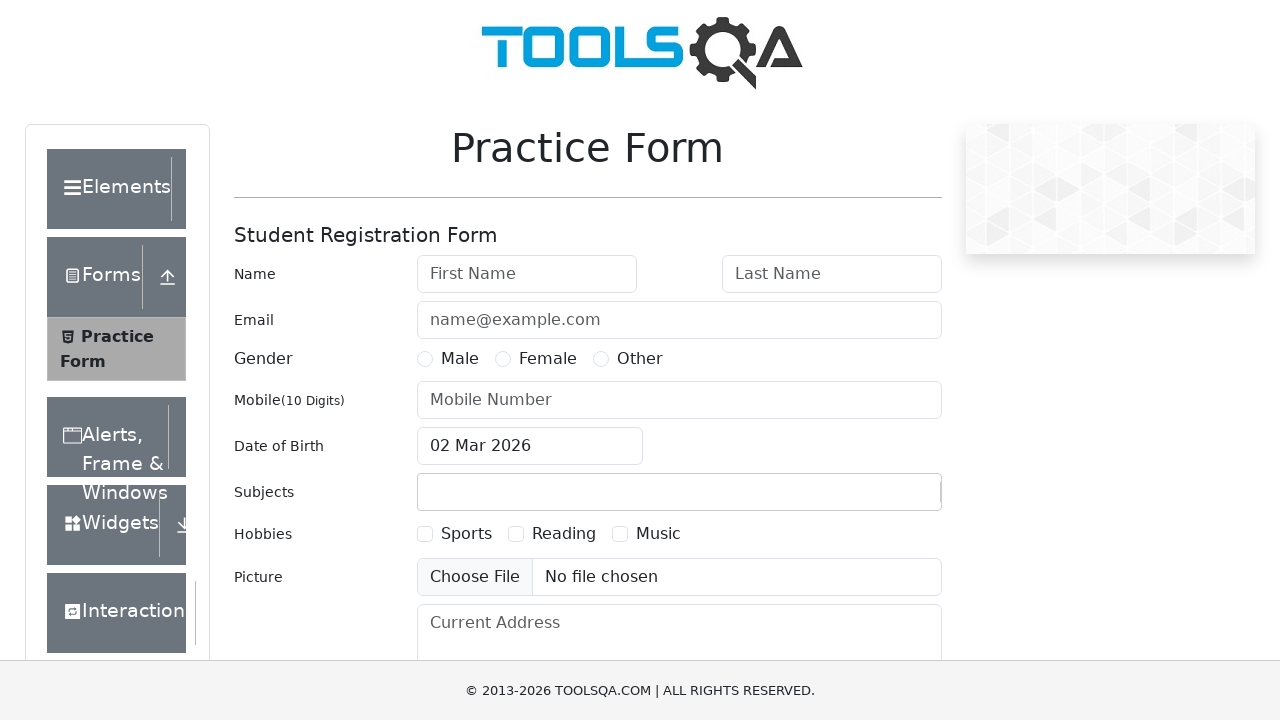

Subjects input field is now visible
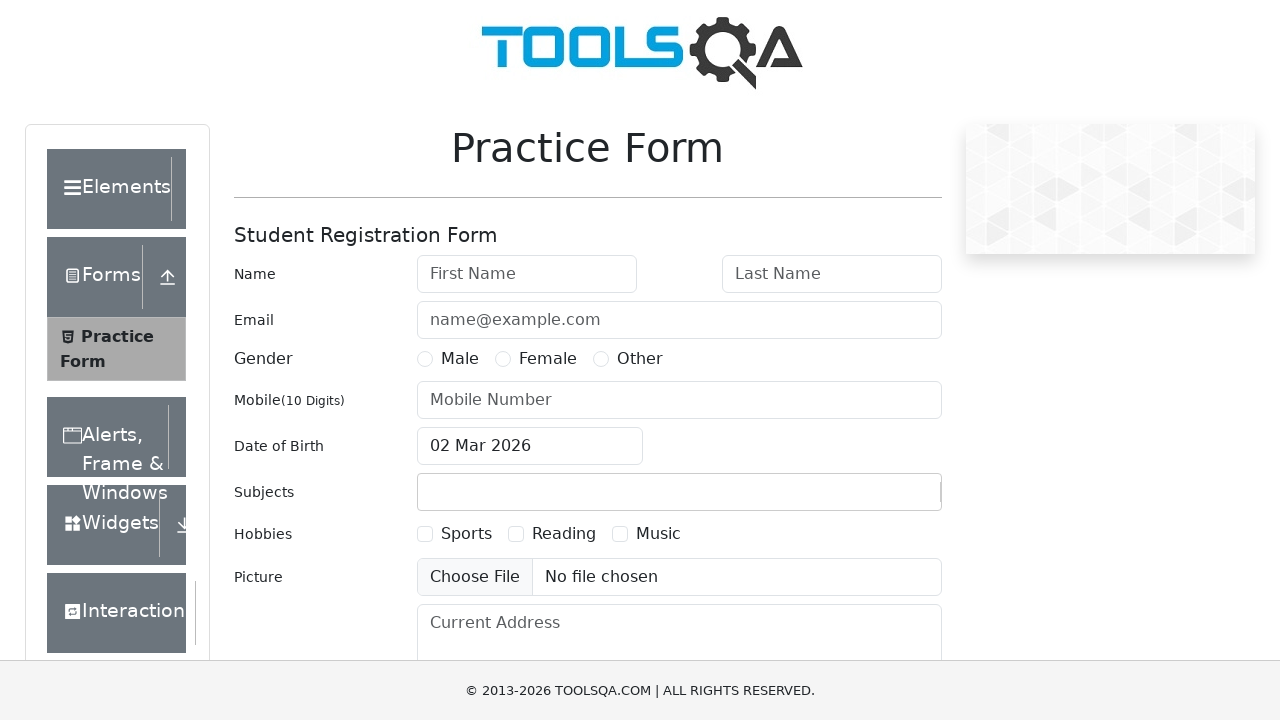

Clicked on subjects input field to test seed letter 'a' at (430, 492) on #subjectsInput
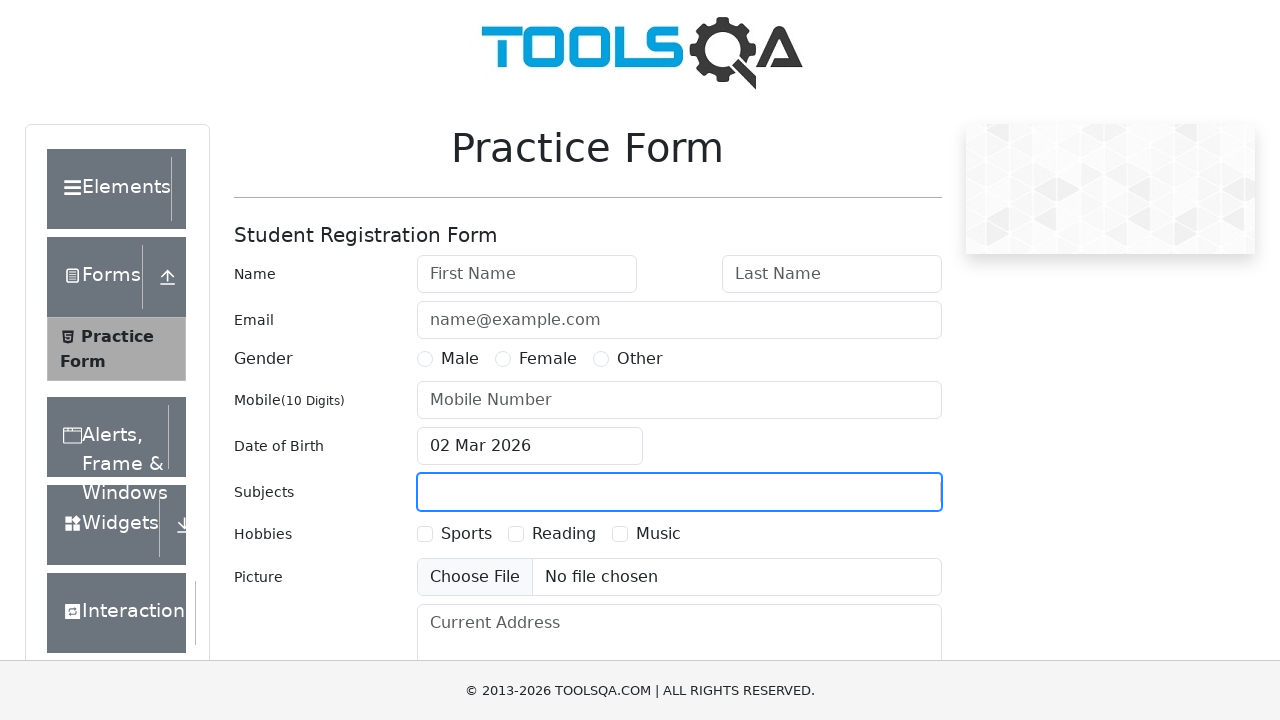

Filled subjects input with seed letter 'a' on #subjectsInput
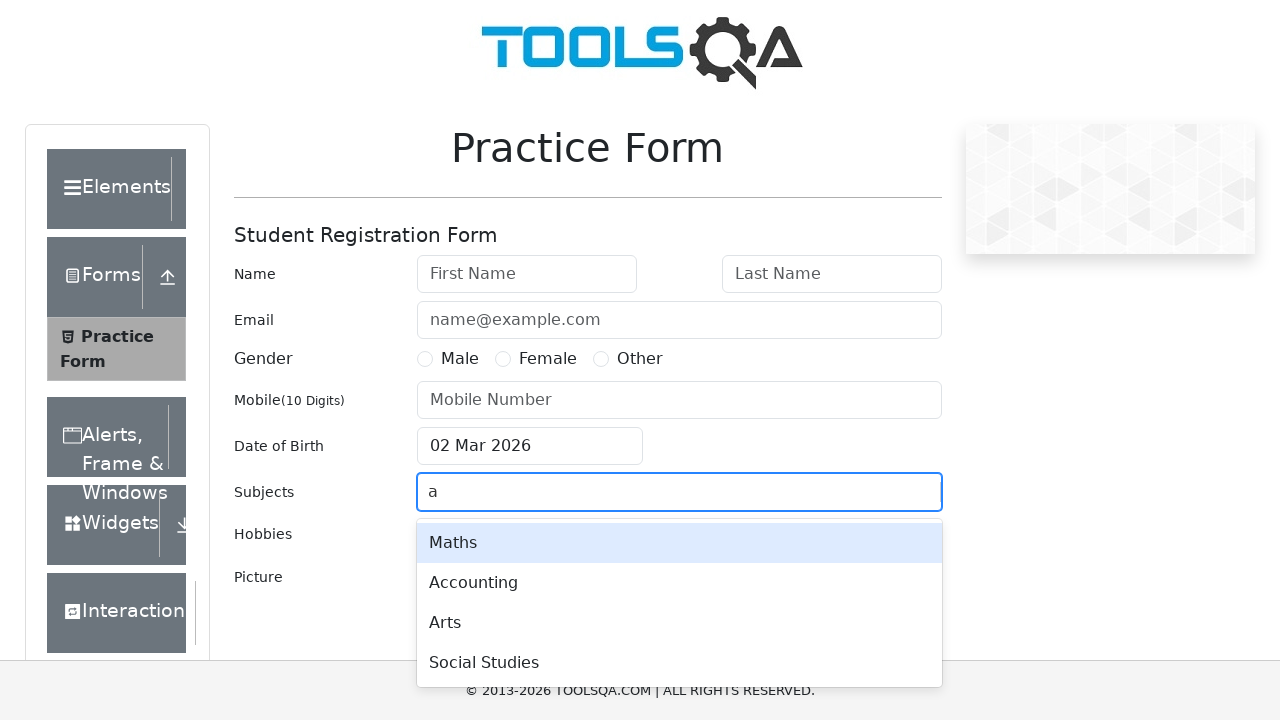

Dropdown options appeared for seed letter 'a'
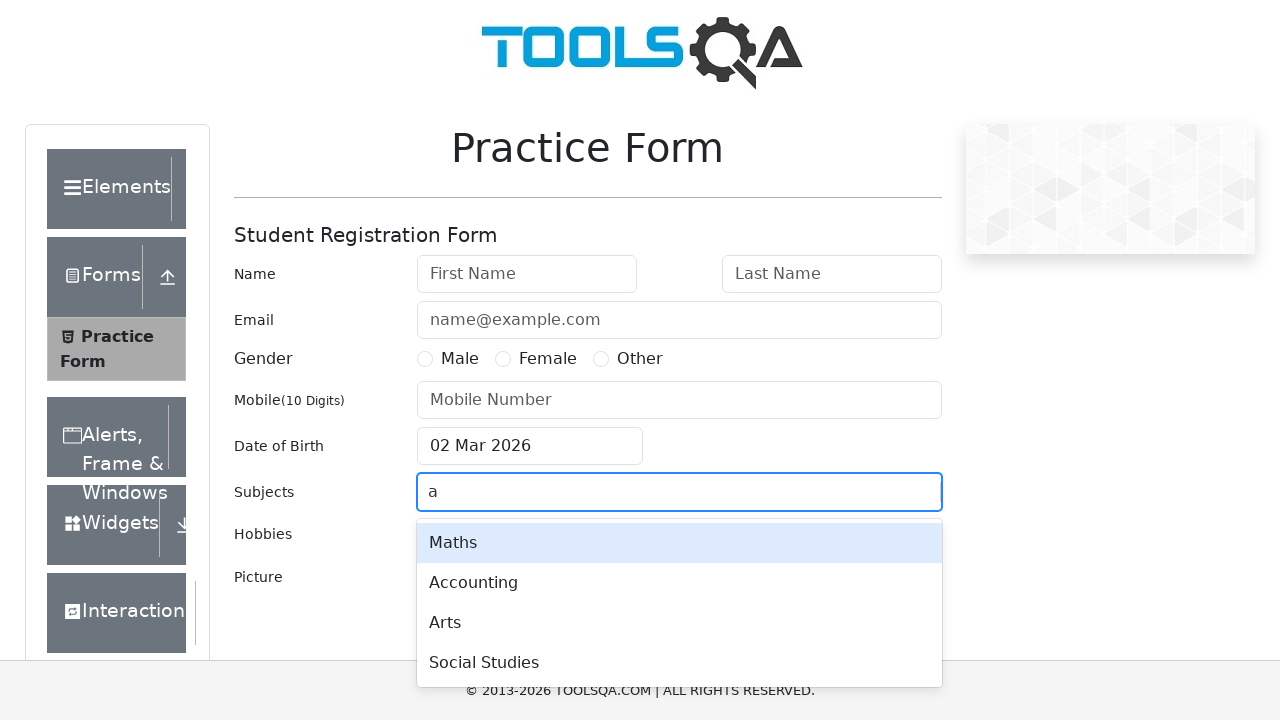

Verified that 4 dropdown options are visible for seed 'a'
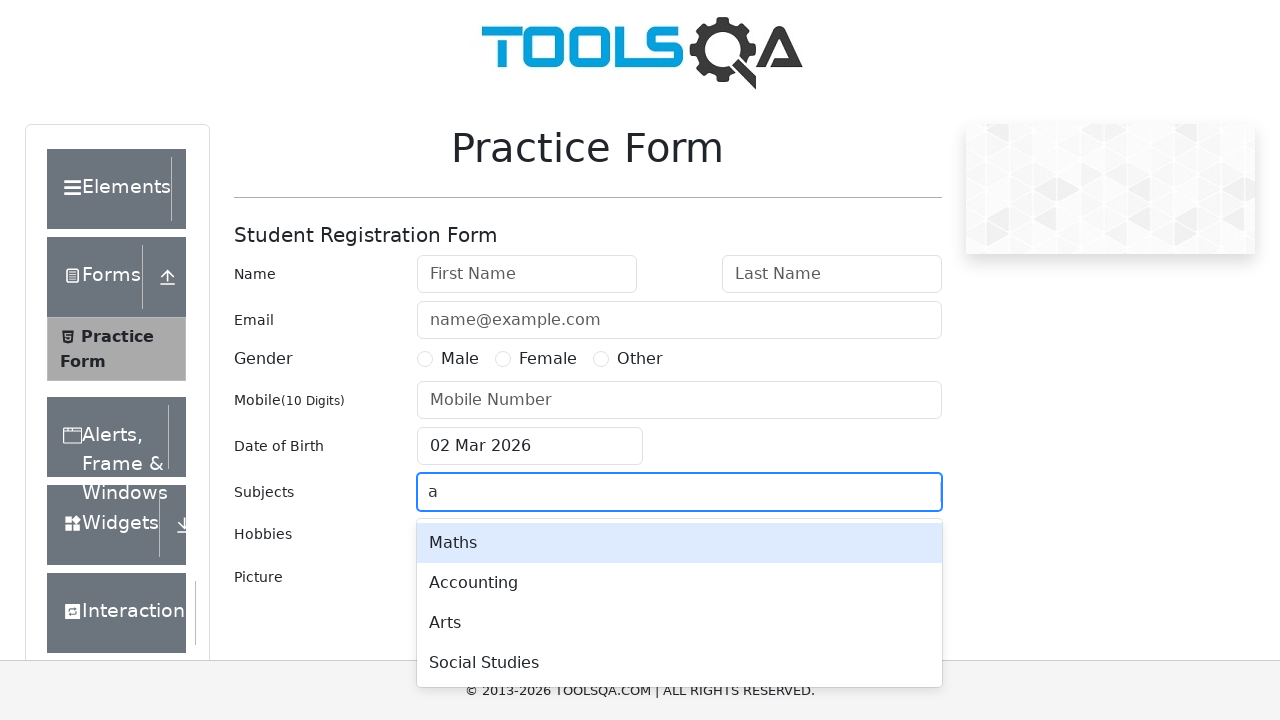

Selected all text in subjects input field on #subjectsInput
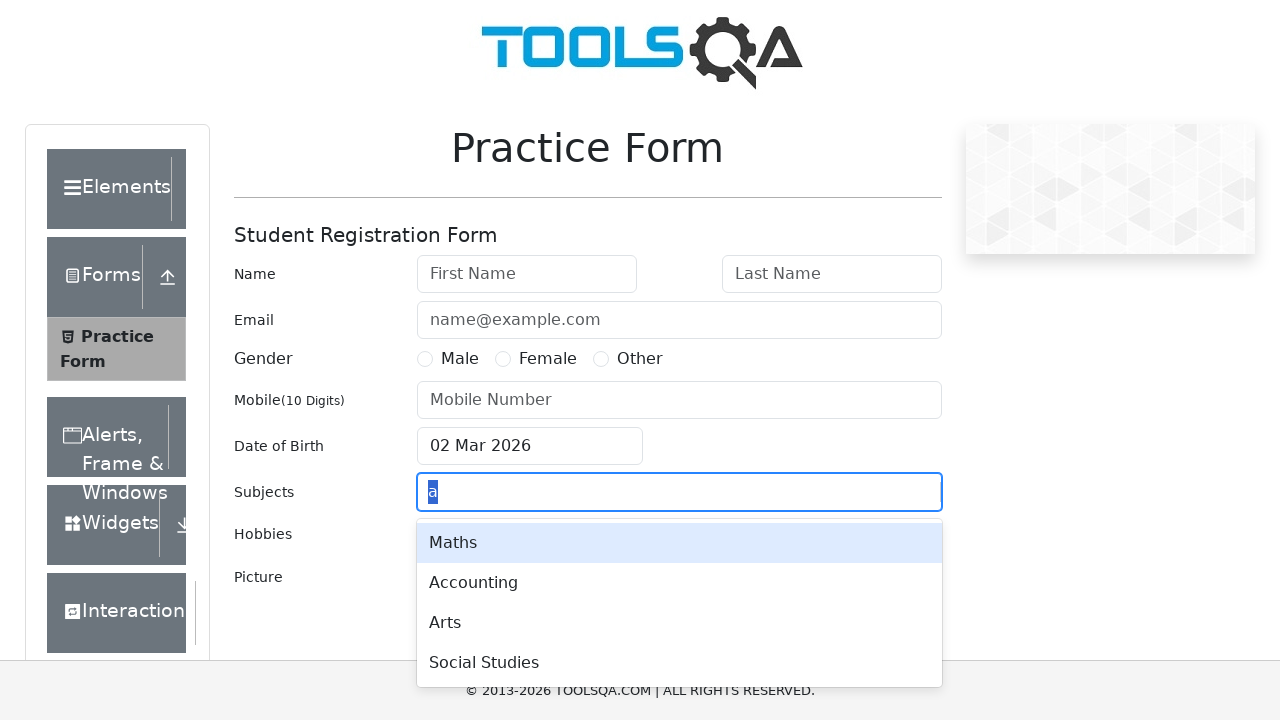

Cleared subjects input field after testing seed 'a' on #subjectsInput
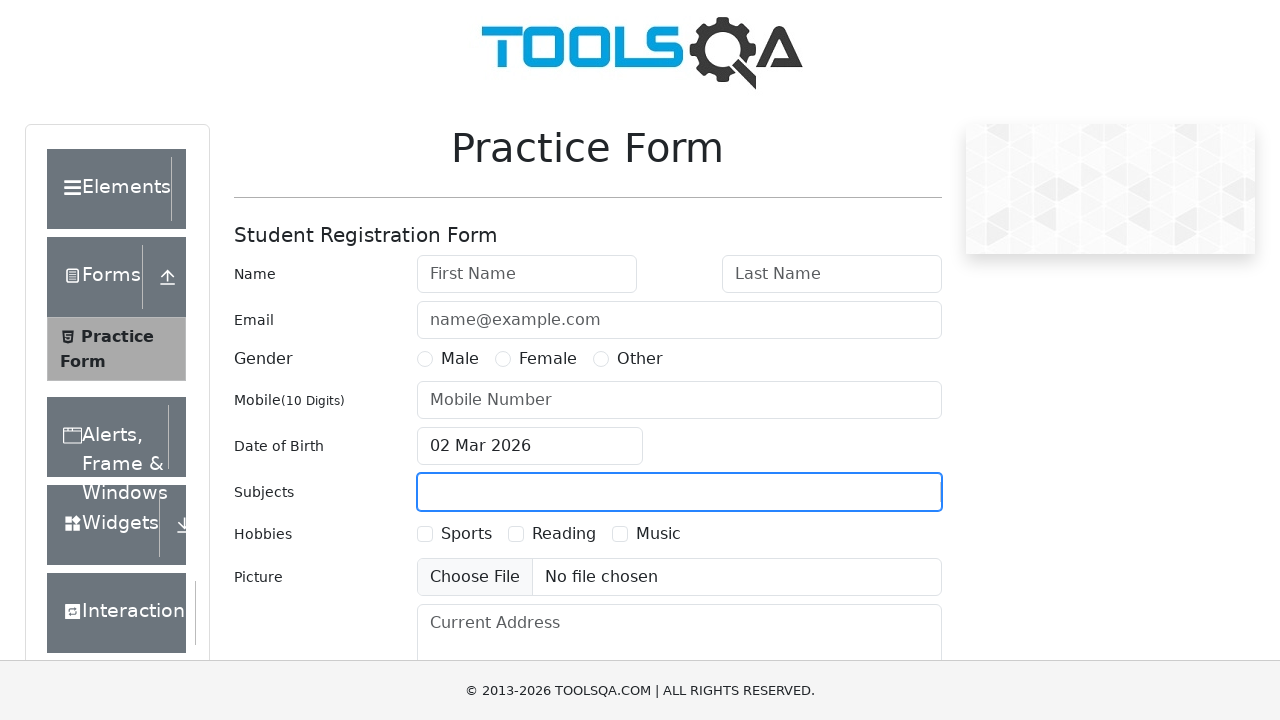

Dropdown options disappeared after clearing input for seed 'a'
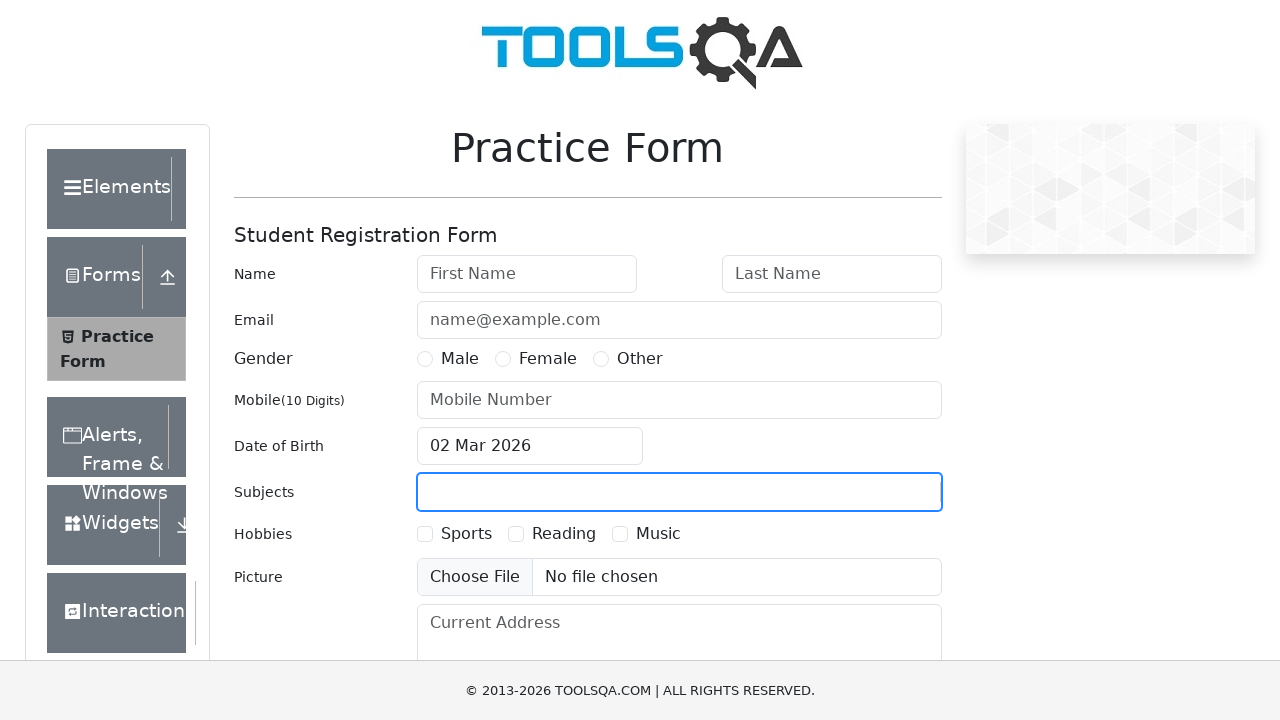

Clicked on subjects input field to test seed letter 'c' at (430, 492) on #subjectsInput
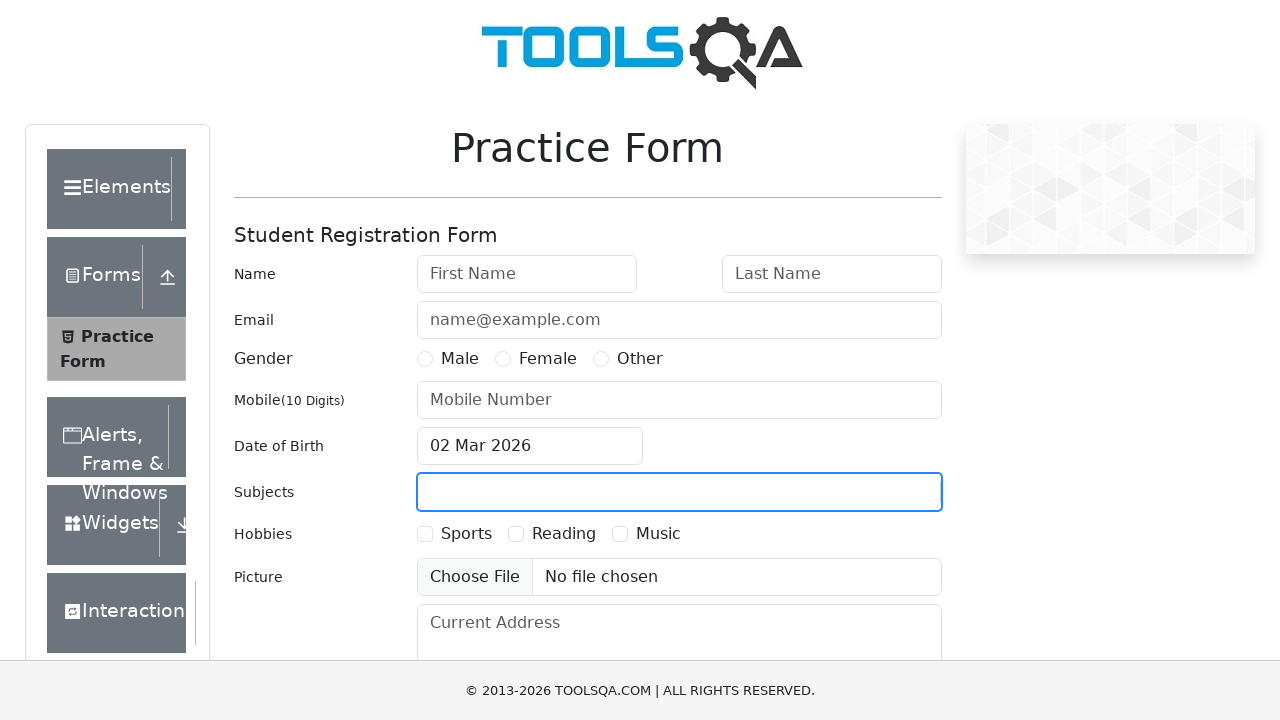

Filled subjects input with seed letter 'c' on #subjectsInput
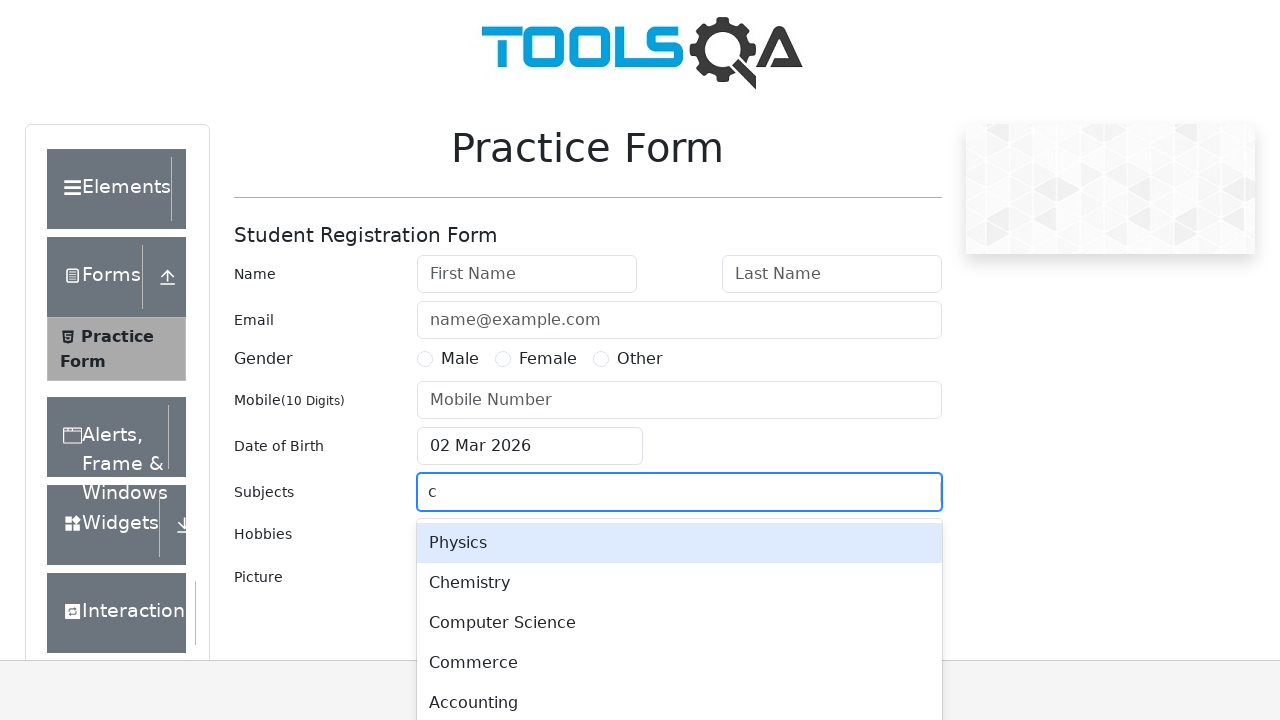

Dropdown options appeared for seed letter 'c'
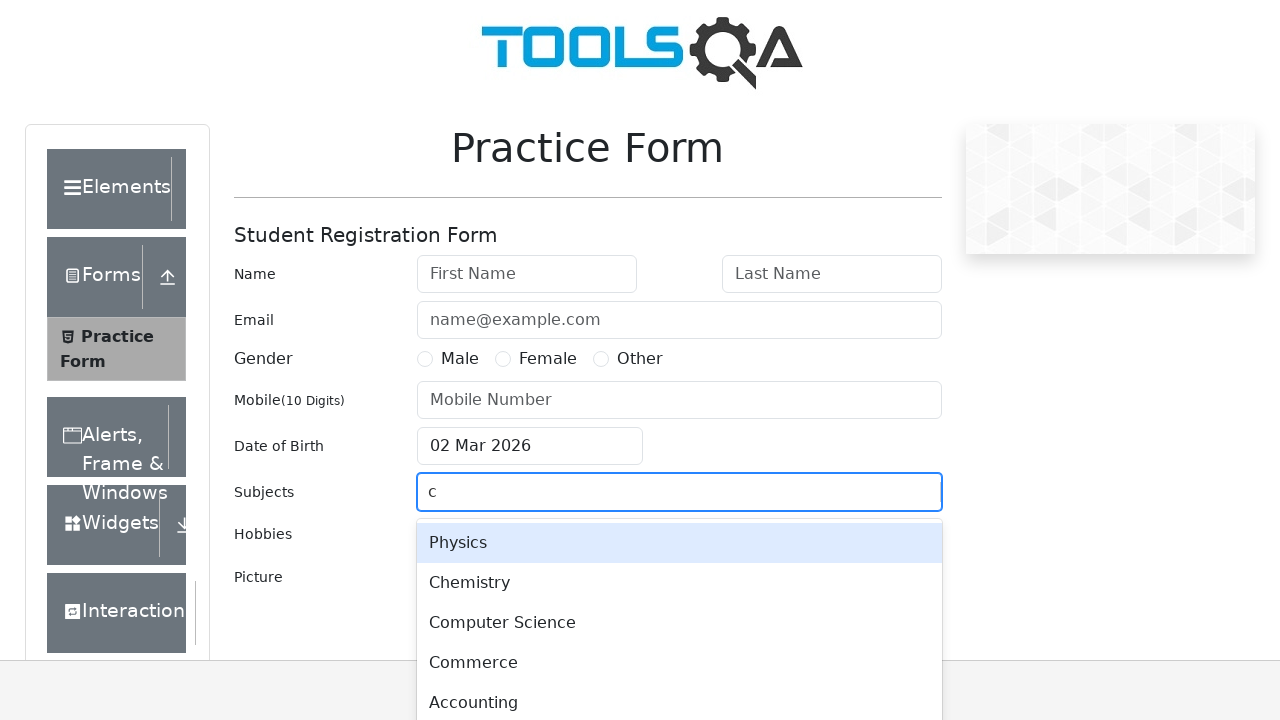

Verified that 8 dropdown options are visible for seed 'c'
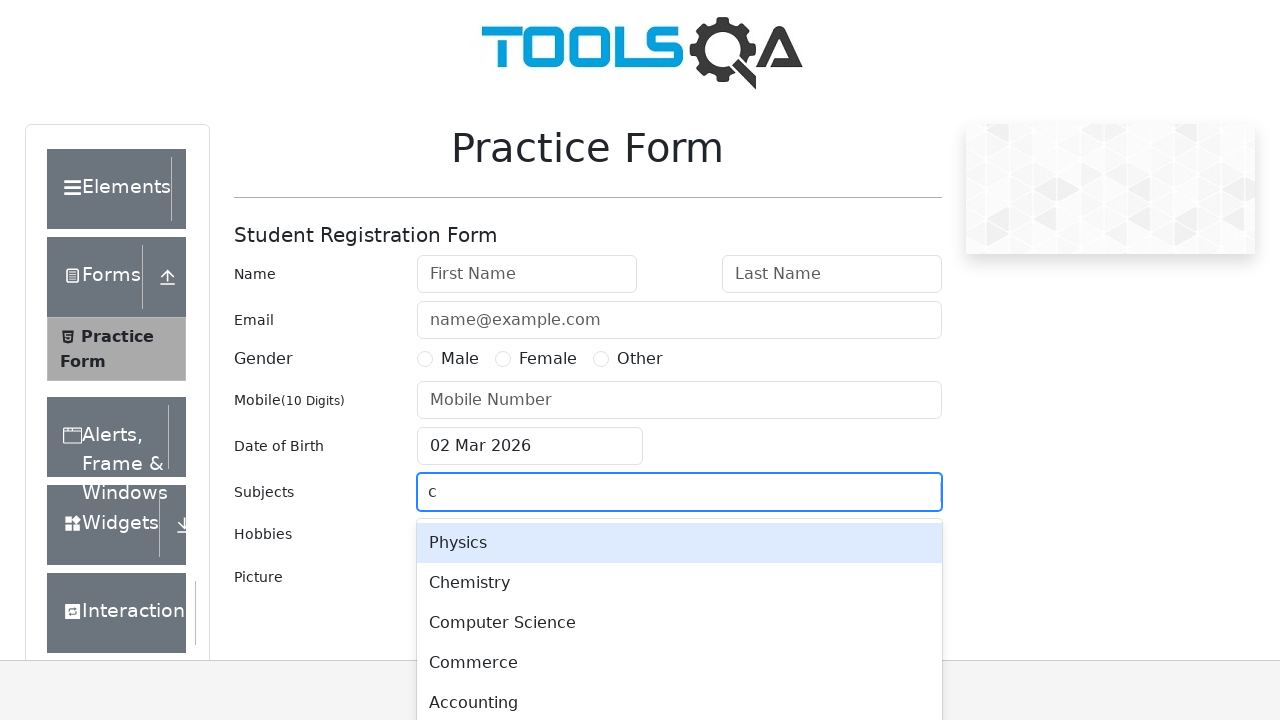

Selected all text in subjects input field on #subjectsInput
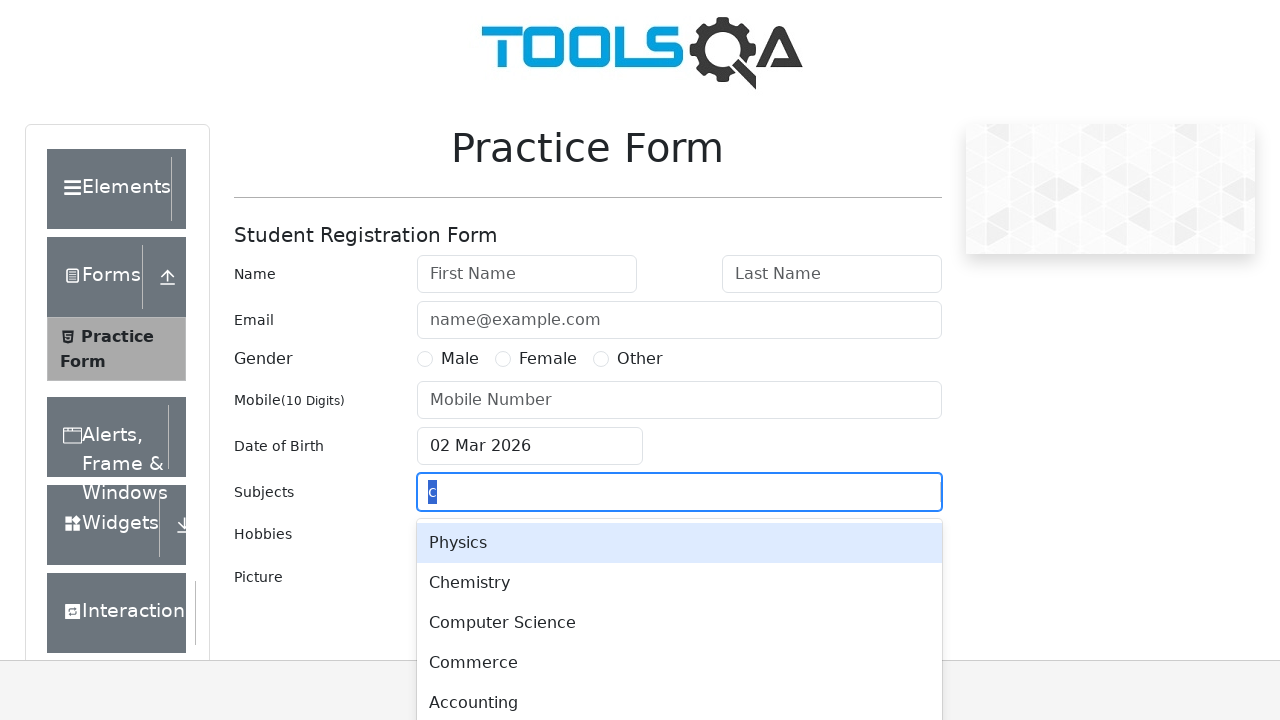

Cleared subjects input field after testing seed 'c' on #subjectsInput
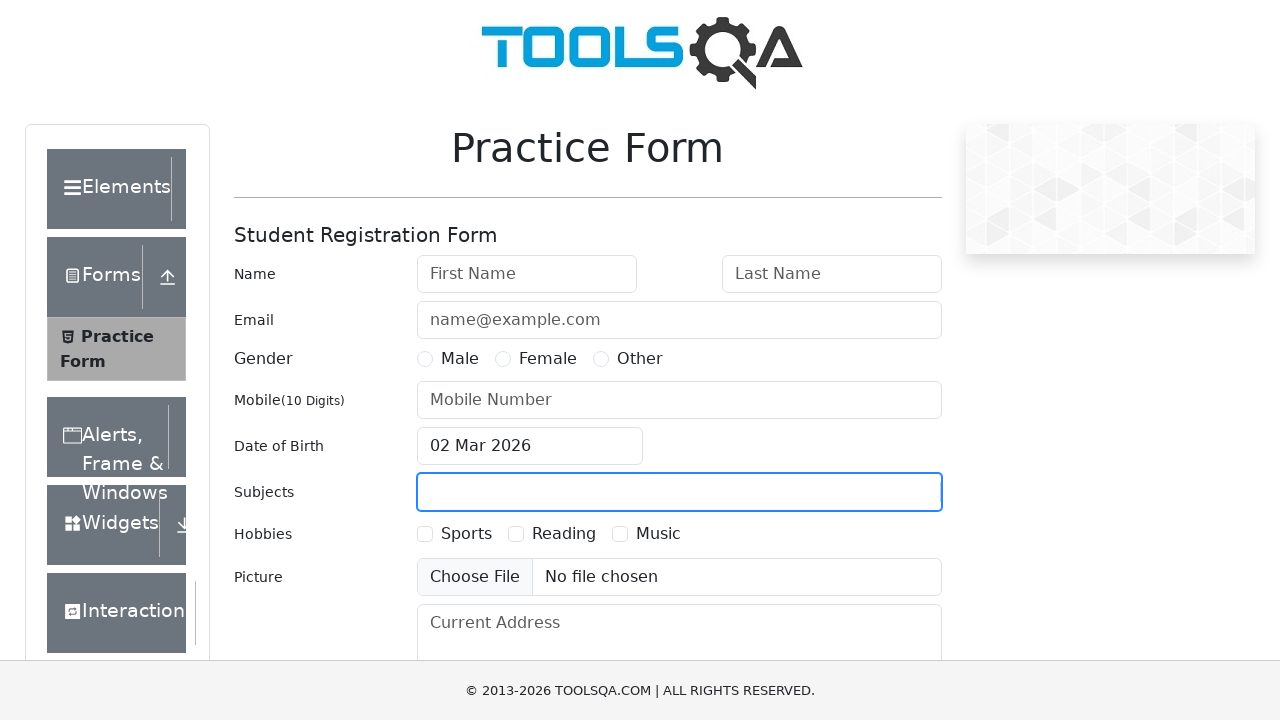

Dropdown options disappeared after clearing input for seed 'c'
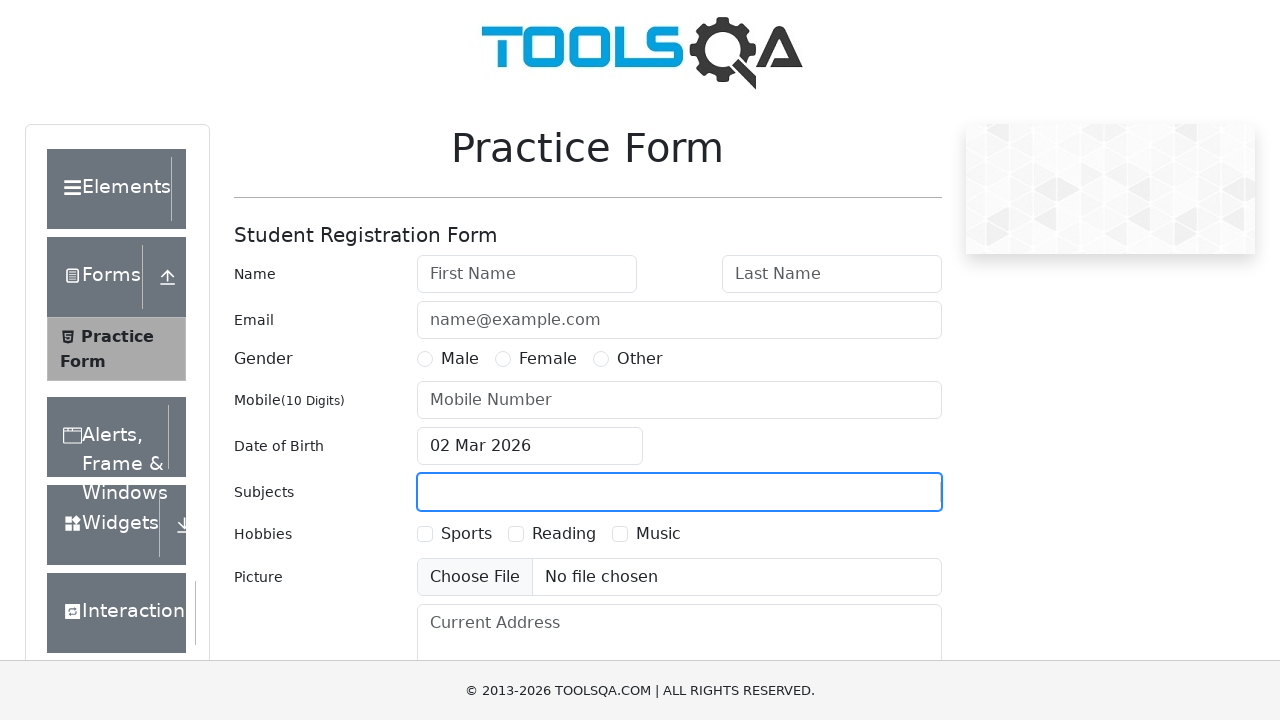

Clicked on subjects input field to test seed letter 'e' at (430, 492) on #subjectsInput
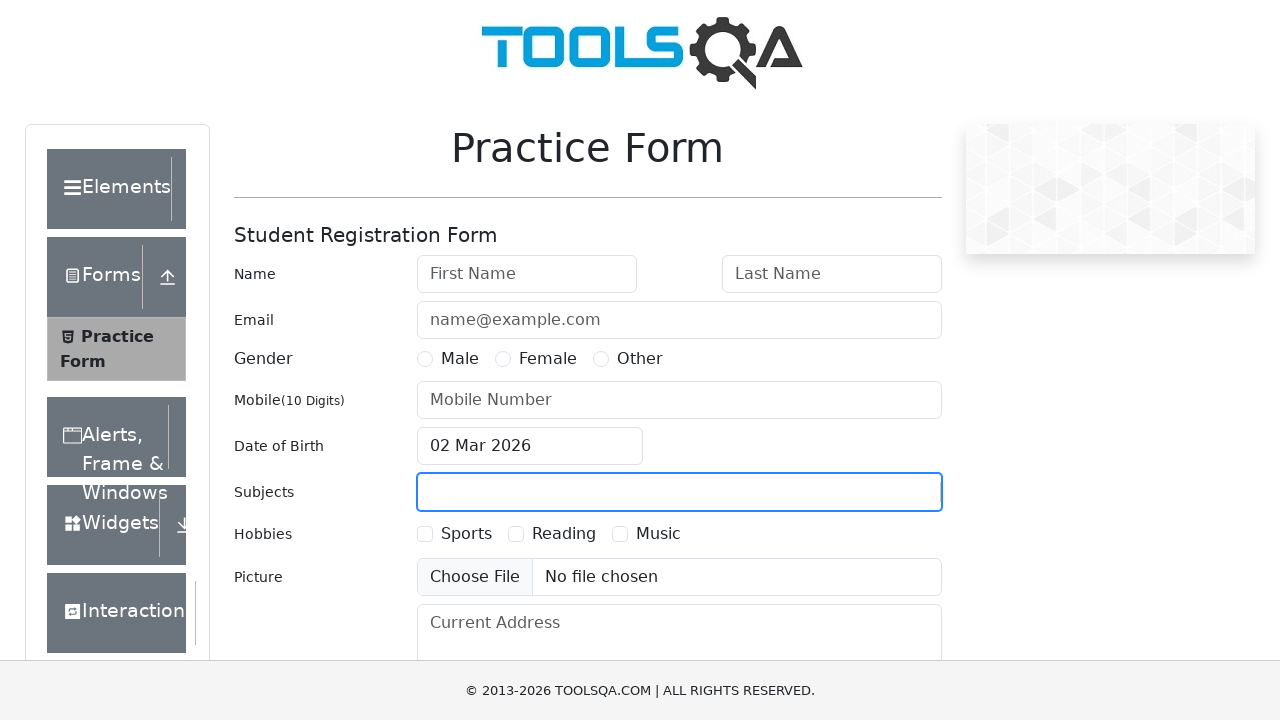

Filled subjects input with seed letter 'e' on #subjectsInput
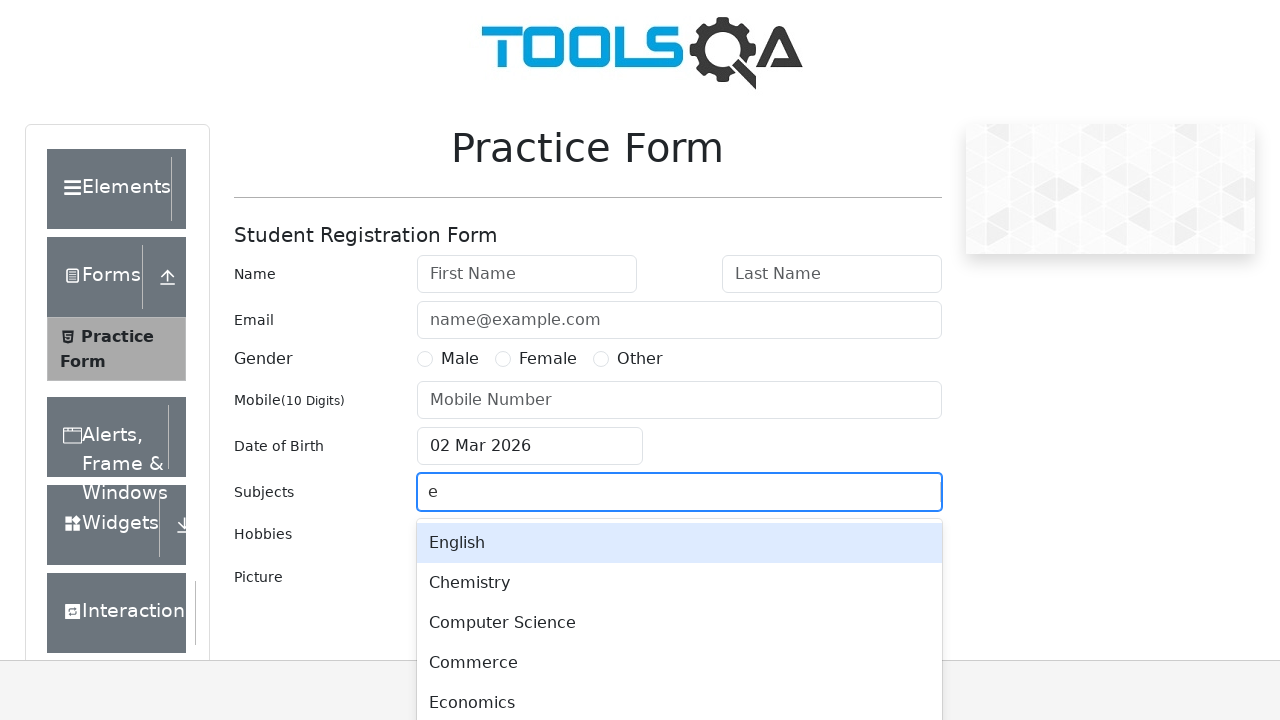

Dropdown options appeared for seed letter 'e'
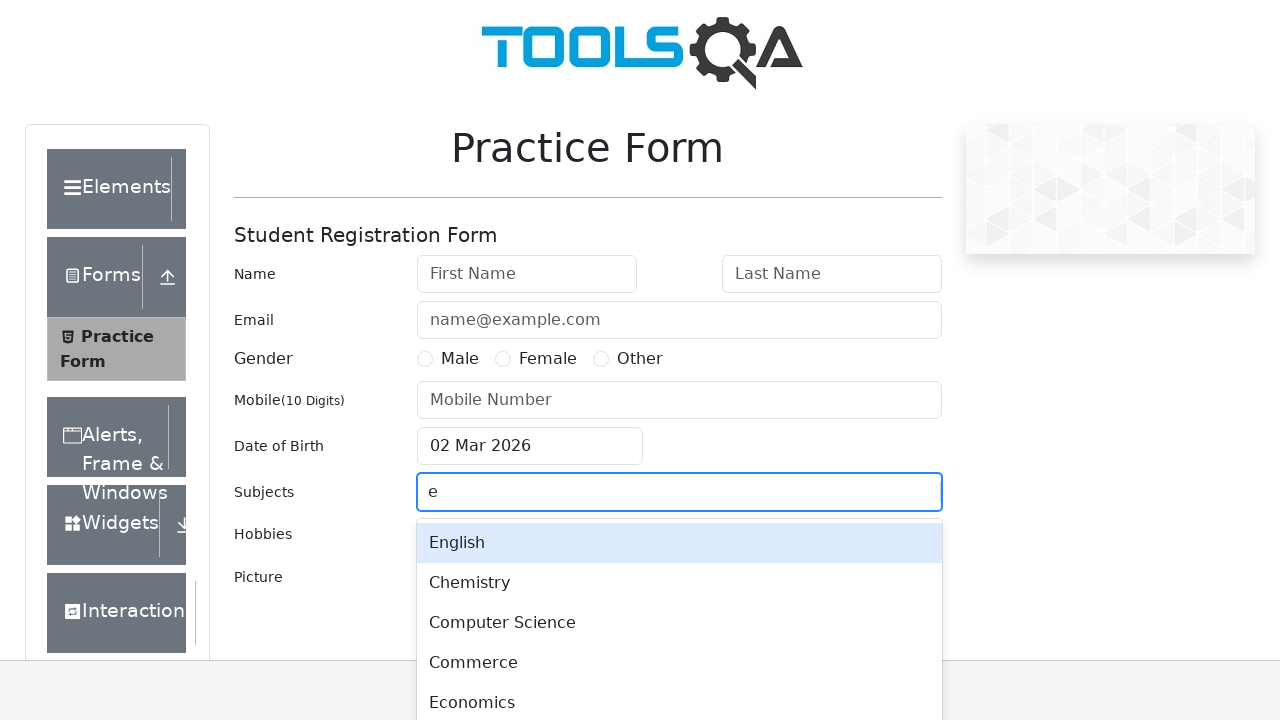

Verified that 6 dropdown options are visible for seed 'e'
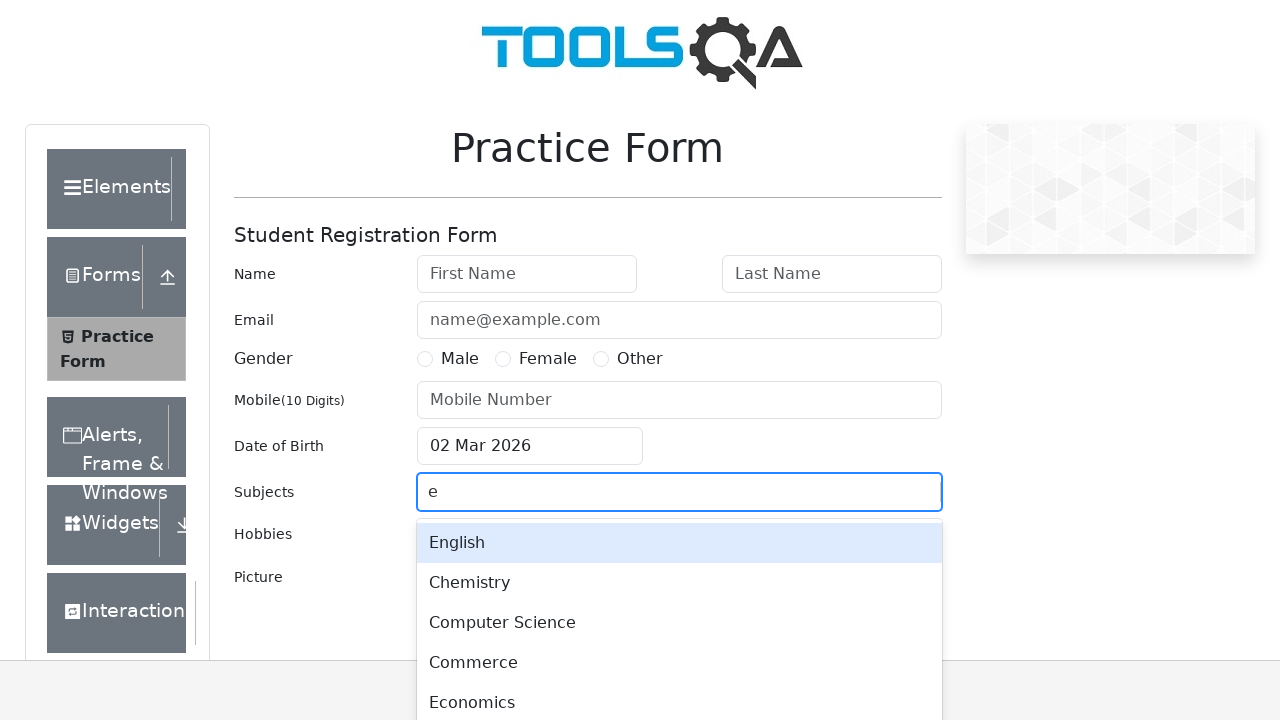

Selected all text in subjects input field on #subjectsInput
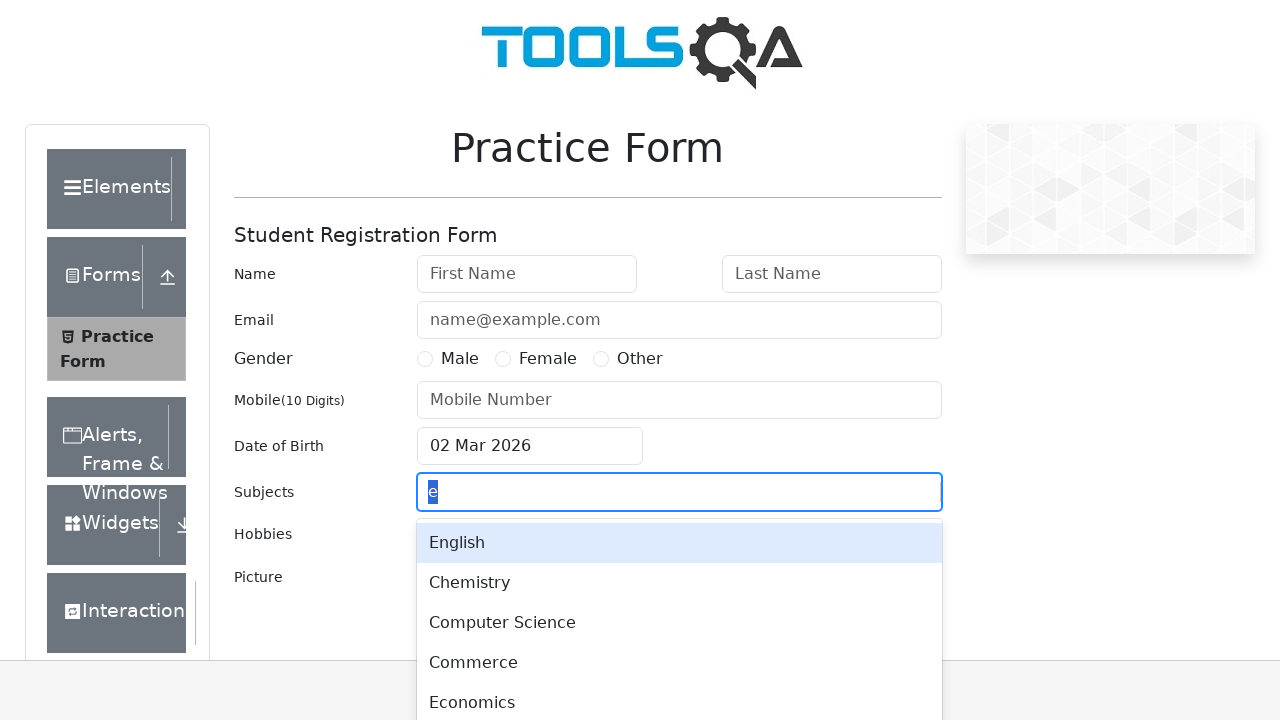

Cleared subjects input field after testing seed 'e' on #subjectsInput
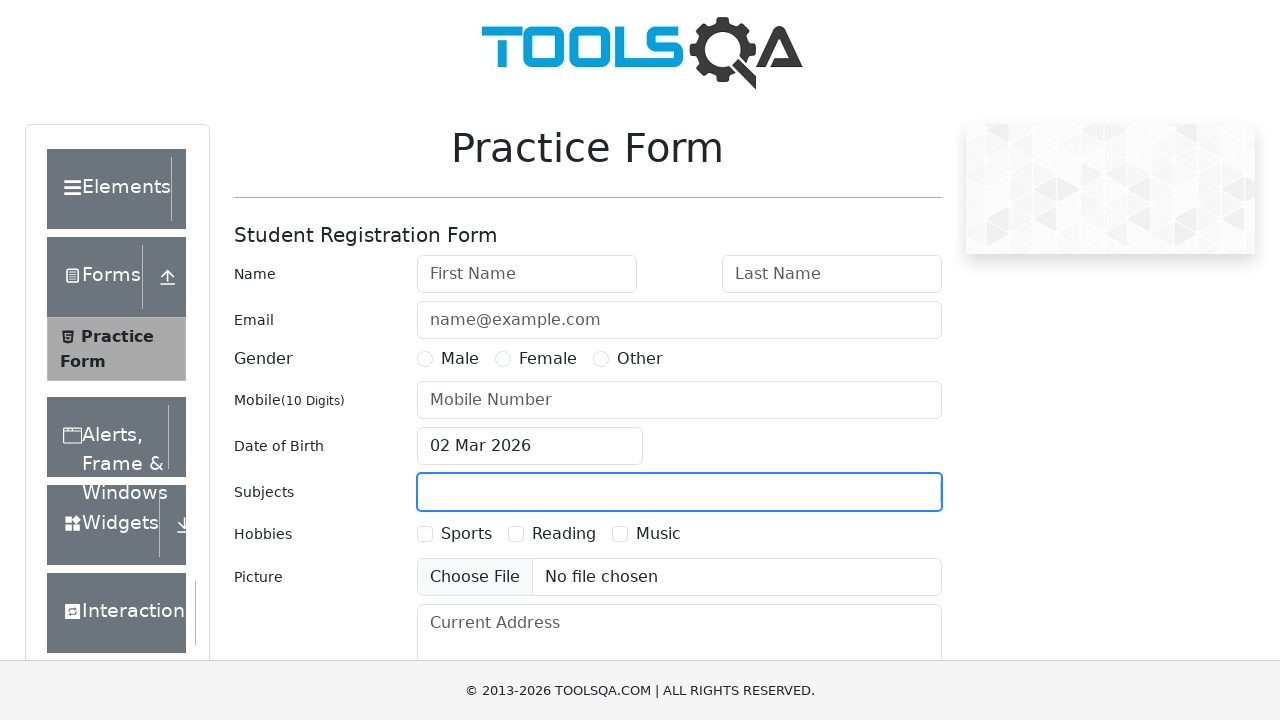

Dropdown options disappeared after clearing input for seed 'e'
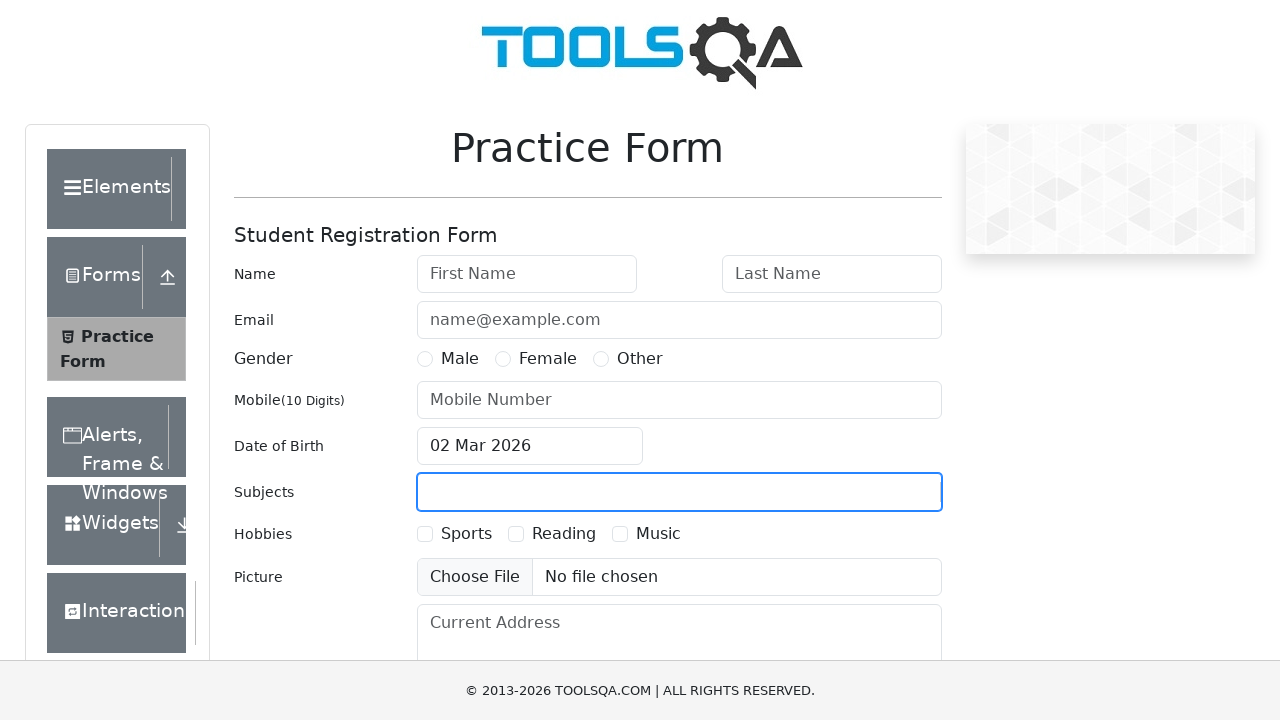

Clicked on subjects input field to test seed letter 'i' at (430, 492) on #subjectsInput
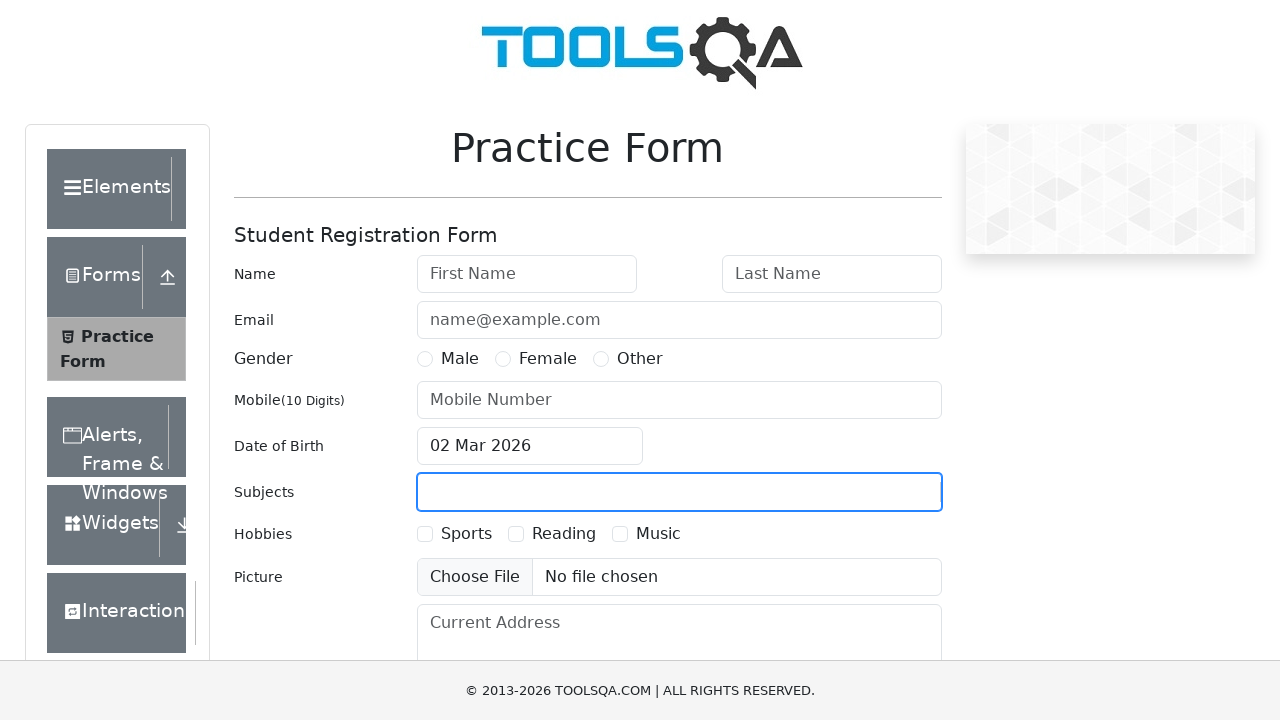

Filled subjects input with seed letter 'i' on #subjectsInput
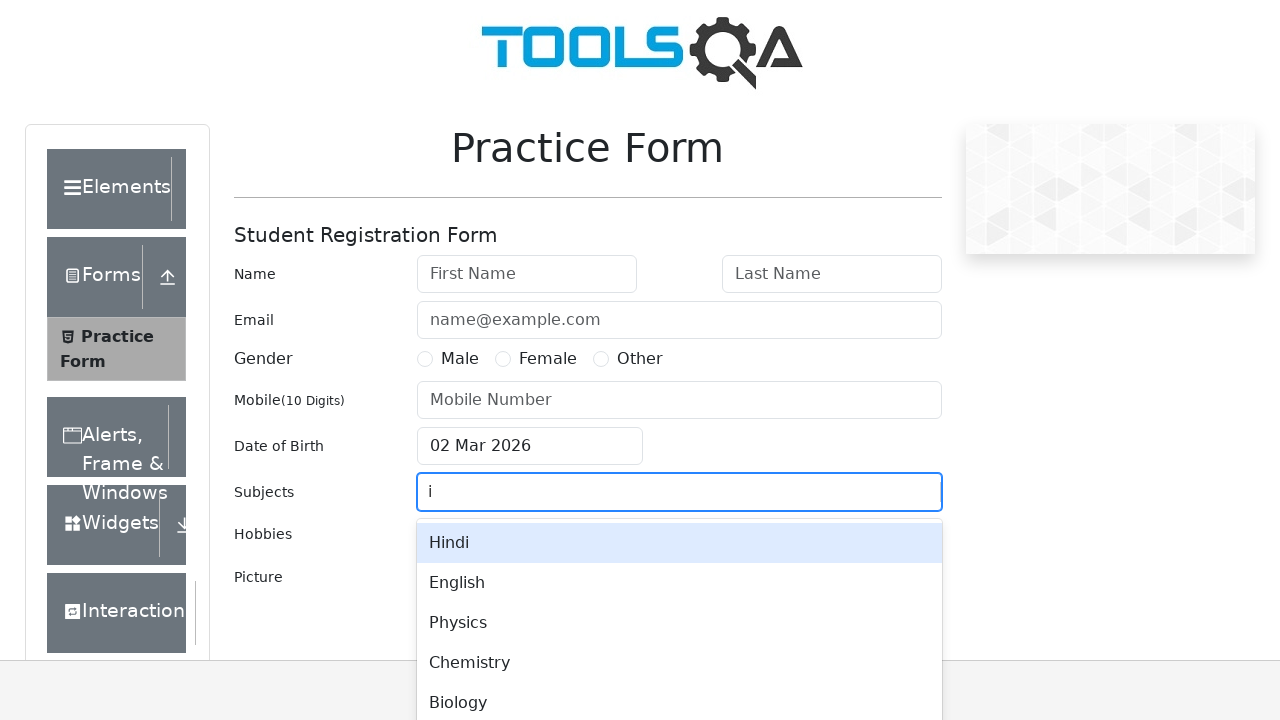

Dropdown options appeared for seed letter 'i'
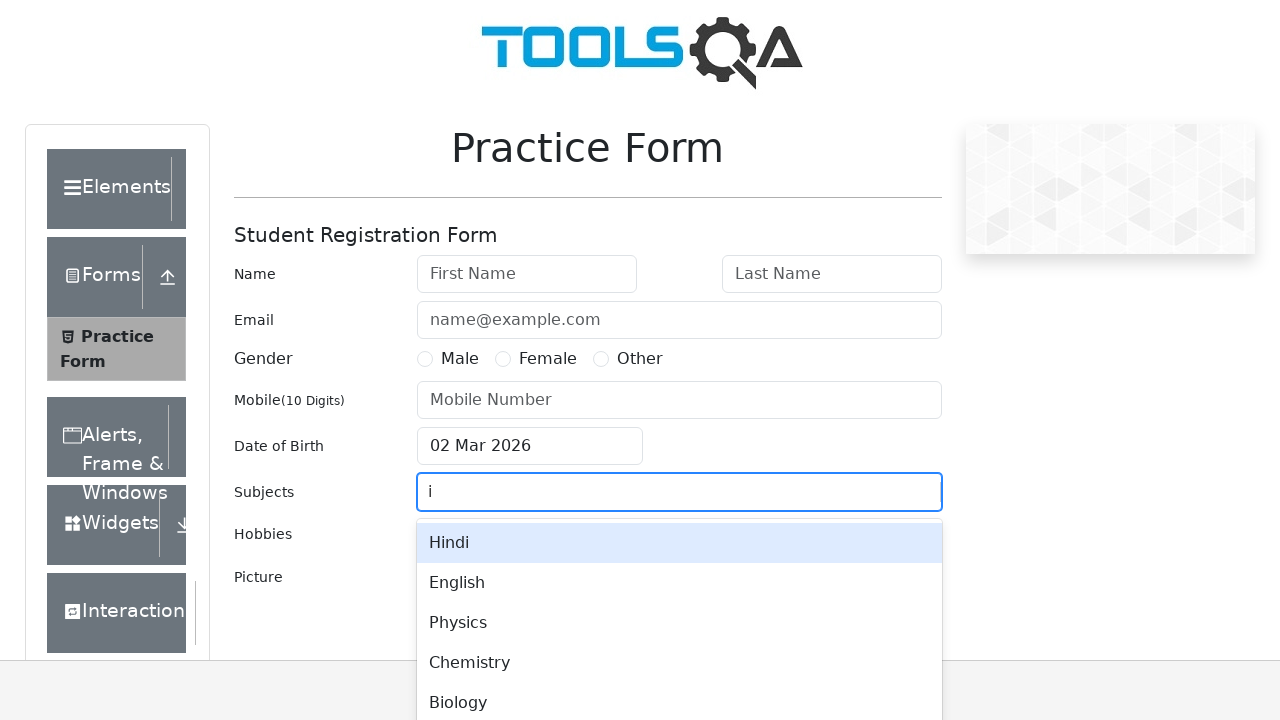

Verified that 11 dropdown options are visible for seed 'i'
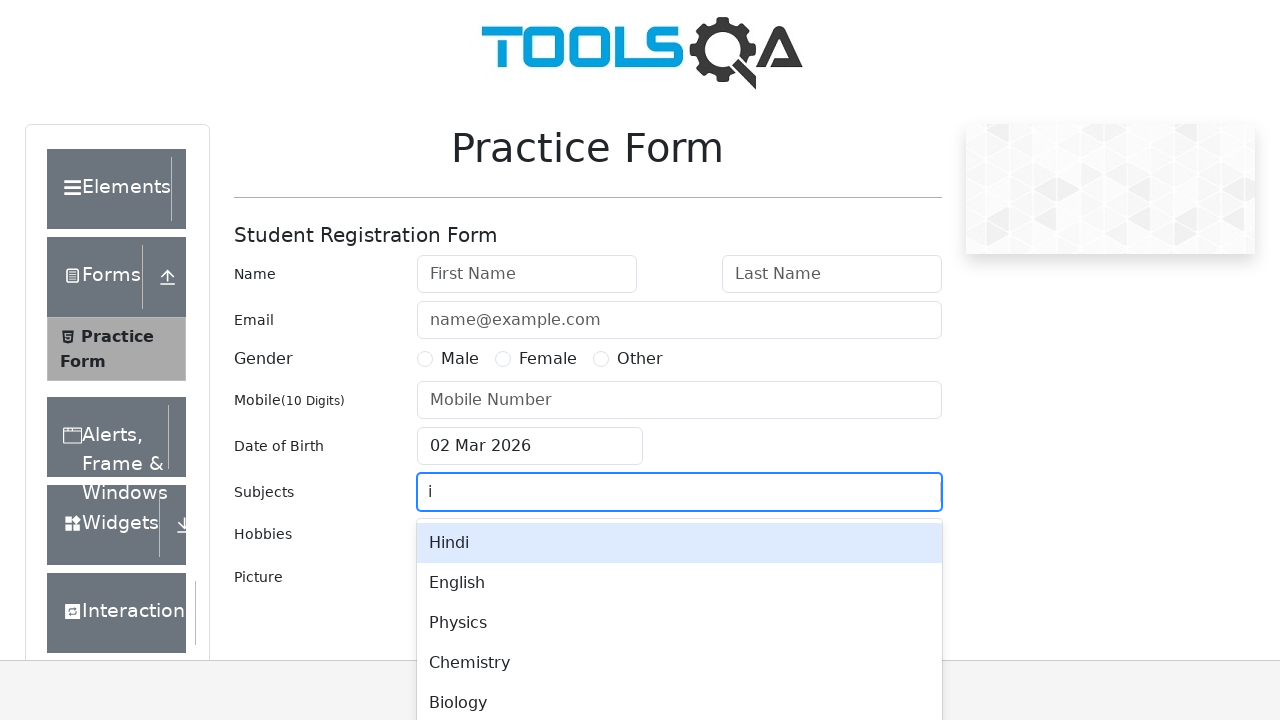

Selected all text in subjects input field on #subjectsInput
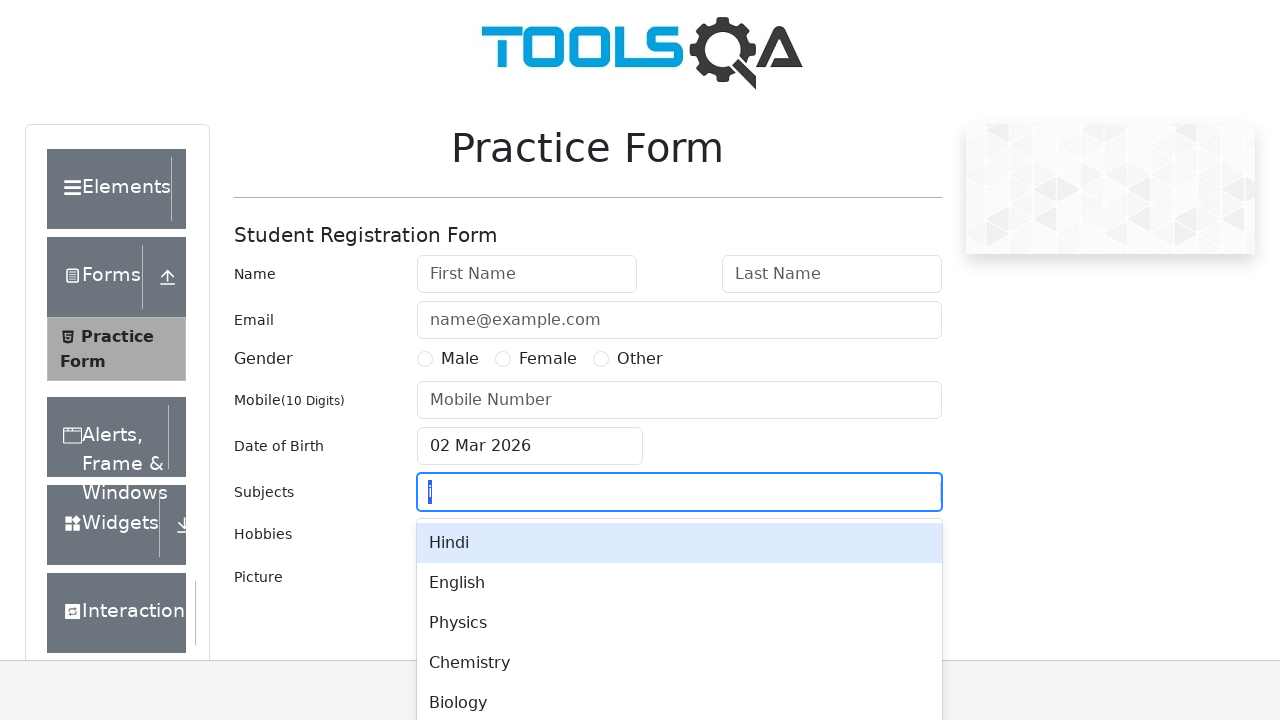

Cleared subjects input field after testing seed 'i' on #subjectsInput
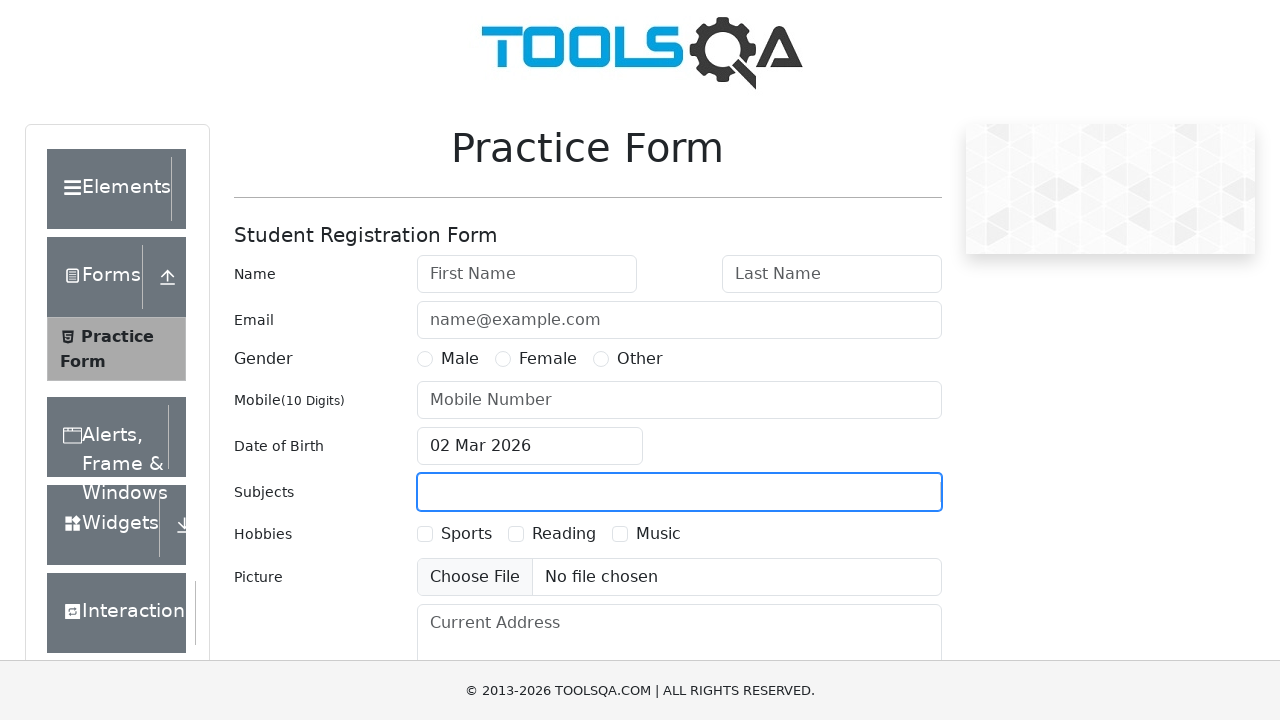

Dropdown options disappeared after clearing input for seed 'i'
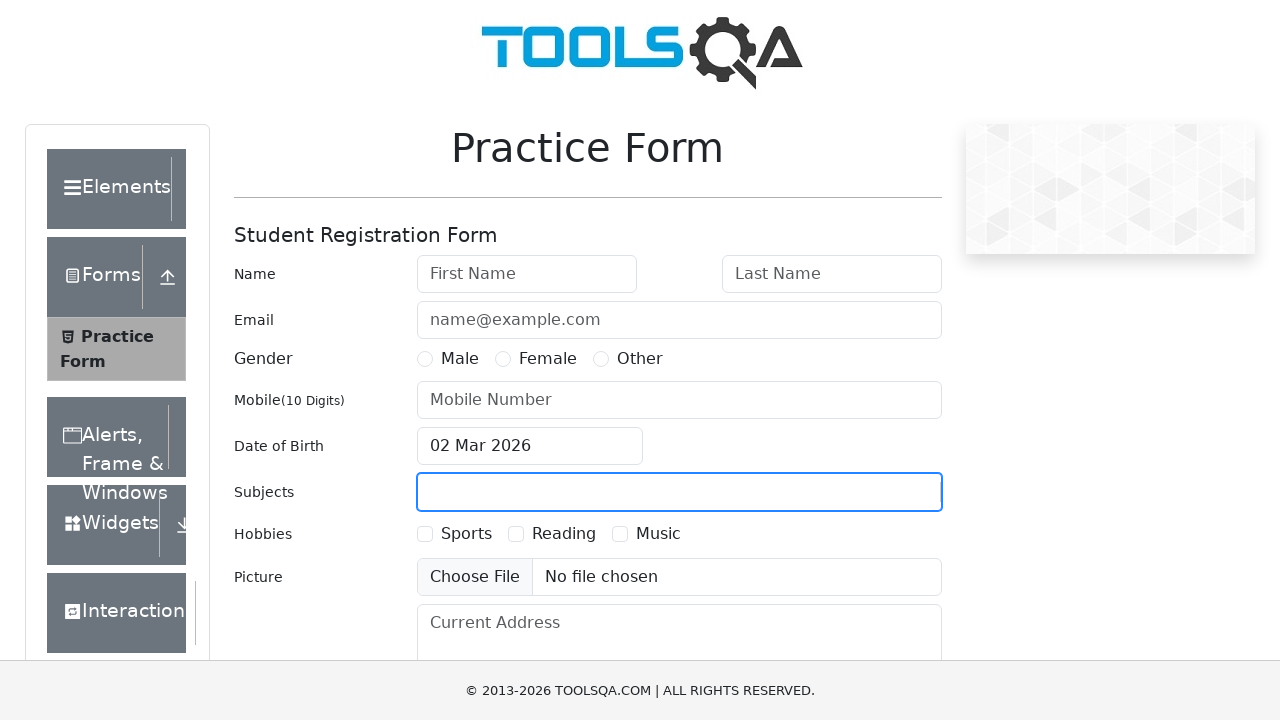

Clicked on subjects input field to test seed letter 'o' at (430, 492) on #subjectsInput
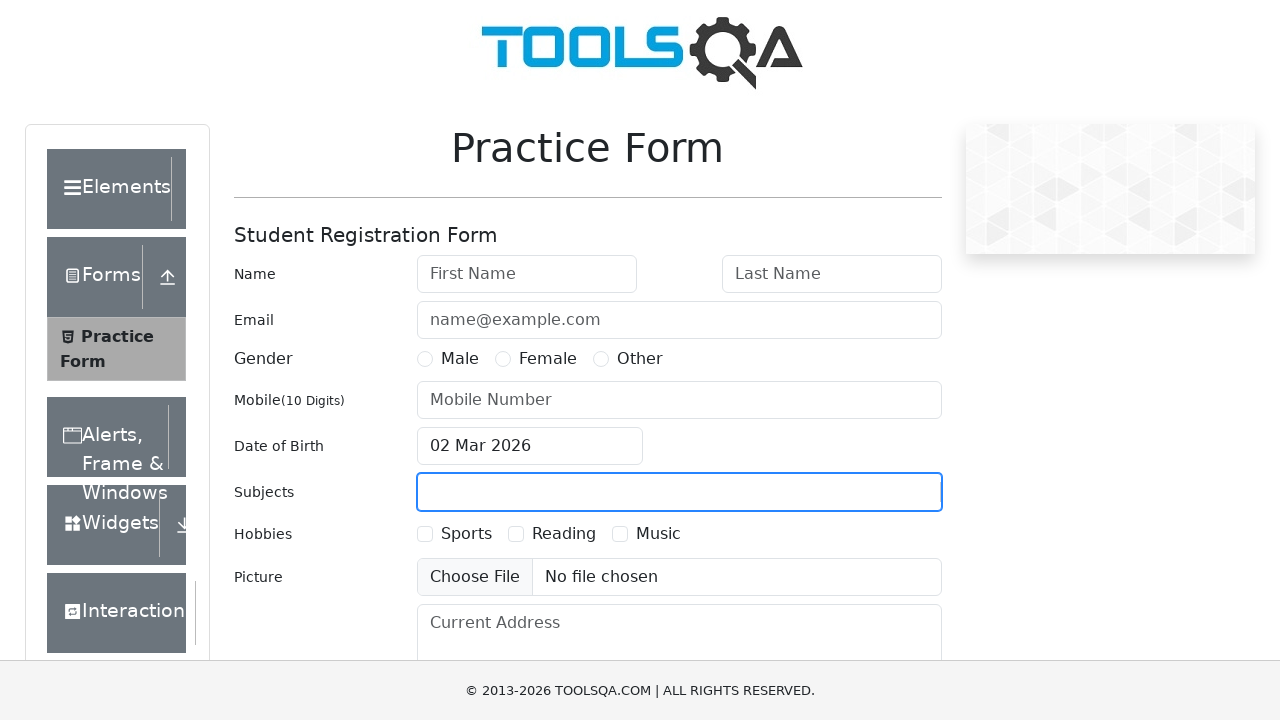

Filled subjects input with seed letter 'o' on #subjectsInput
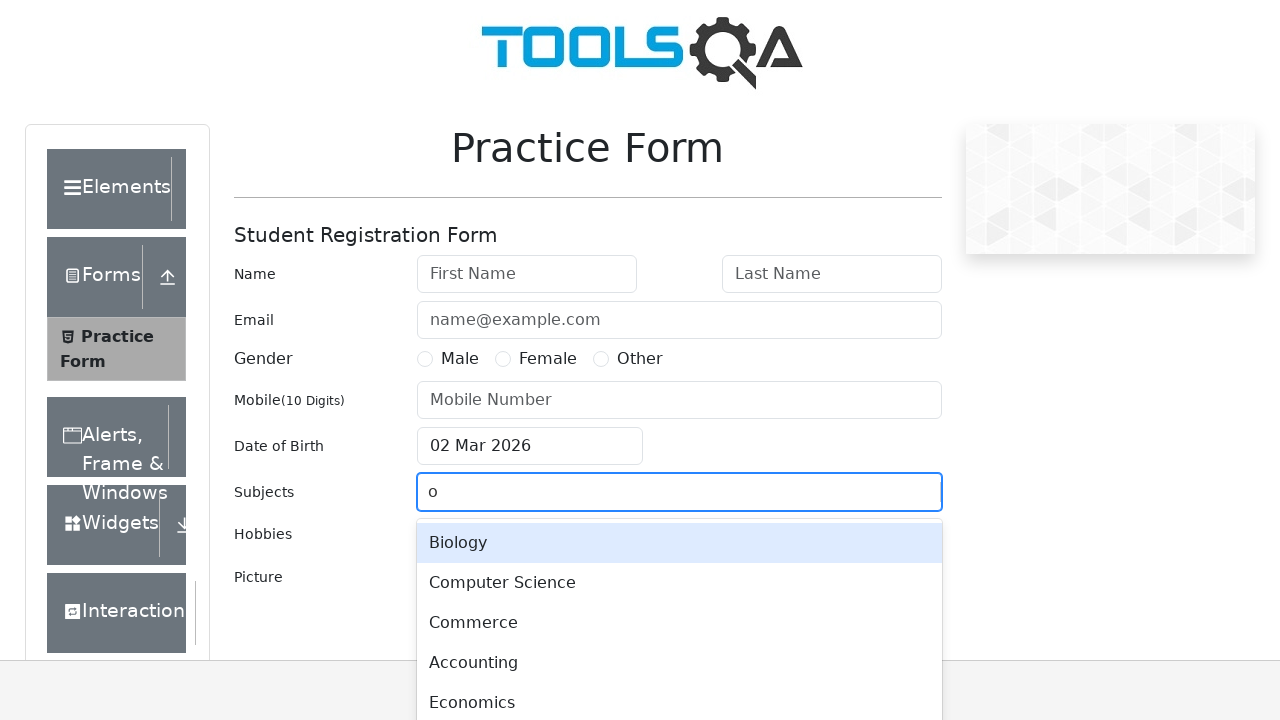

Dropdown options appeared for seed letter 'o'
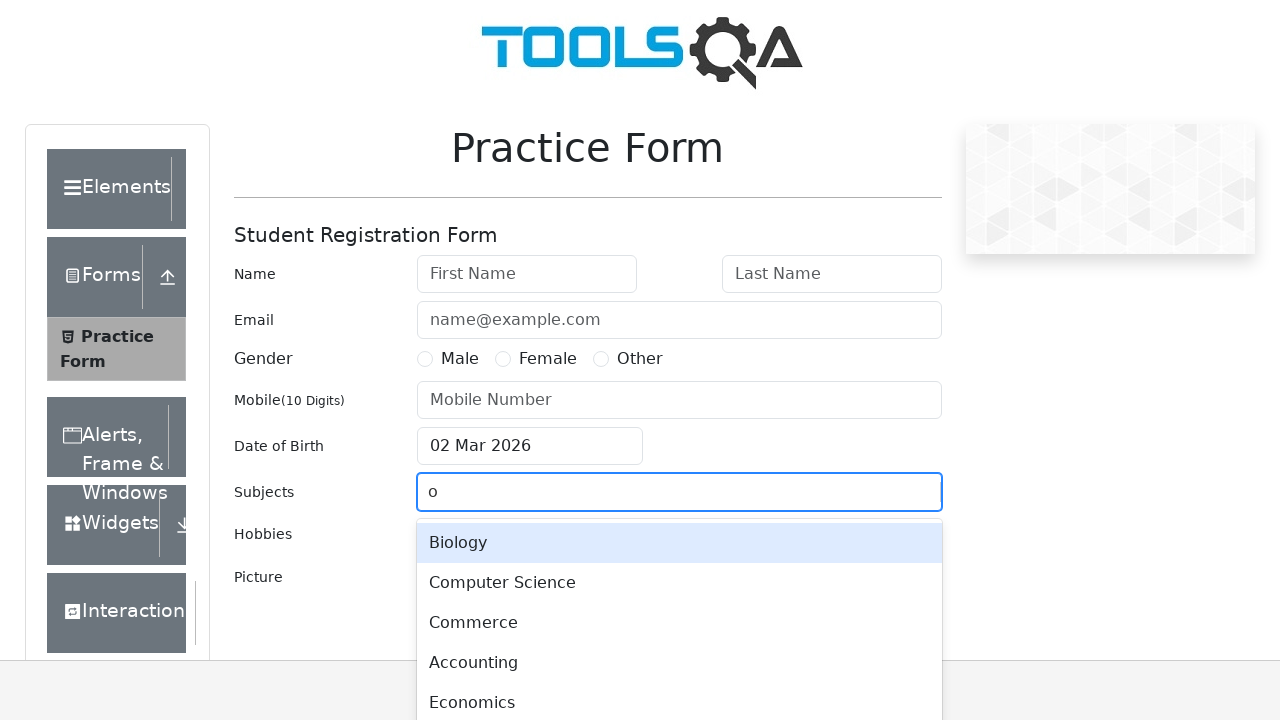

Verified that 7 dropdown options are visible for seed 'o'
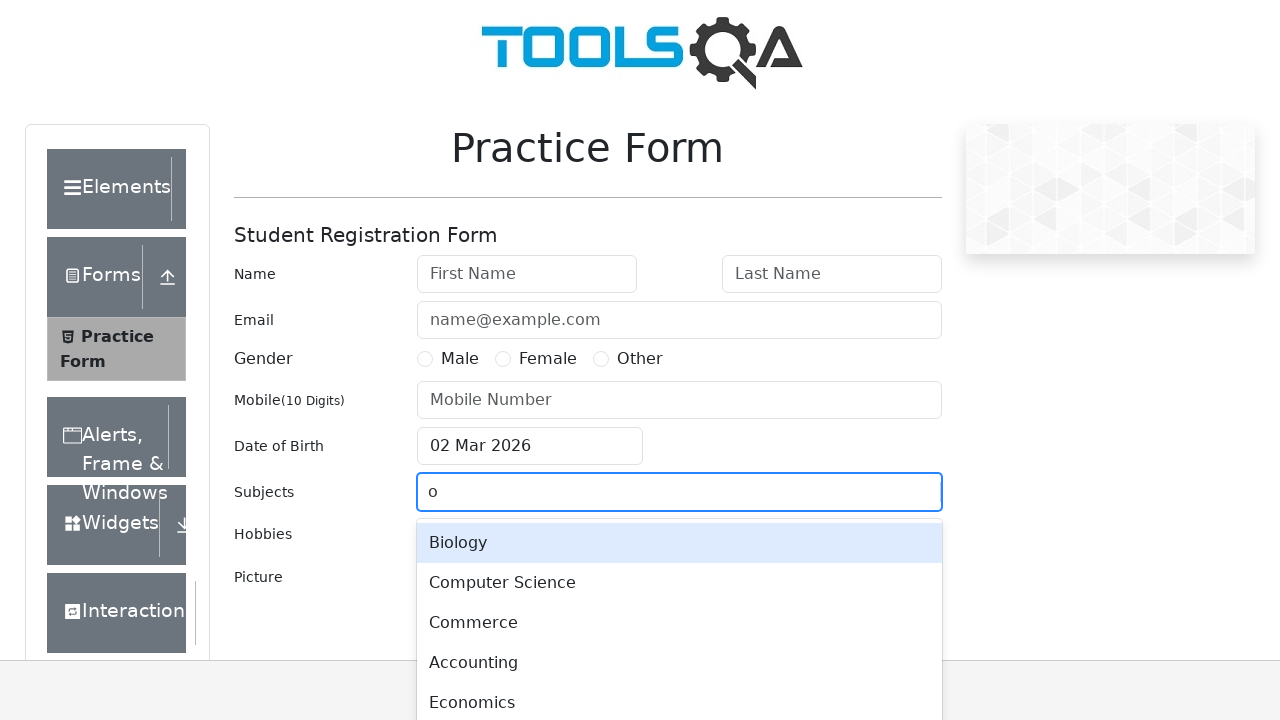

Selected all text in subjects input field on #subjectsInput
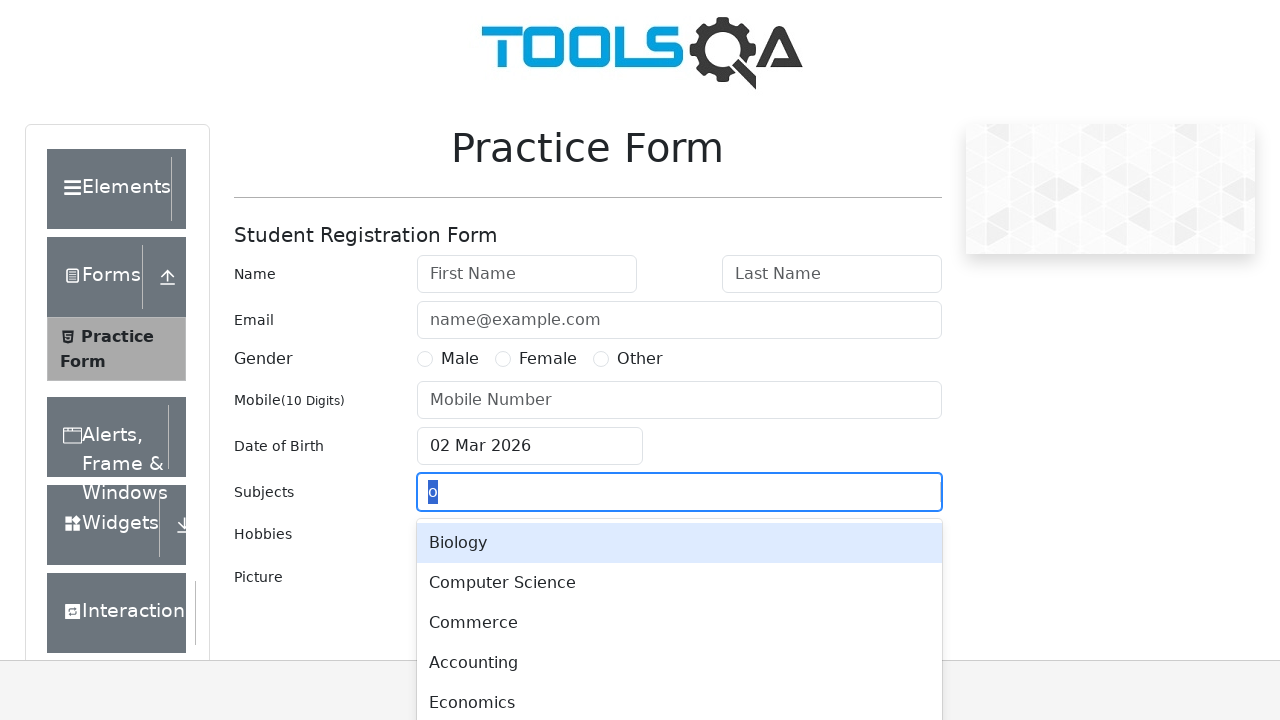

Cleared subjects input field after testing seed 'o' on #subjectsInput
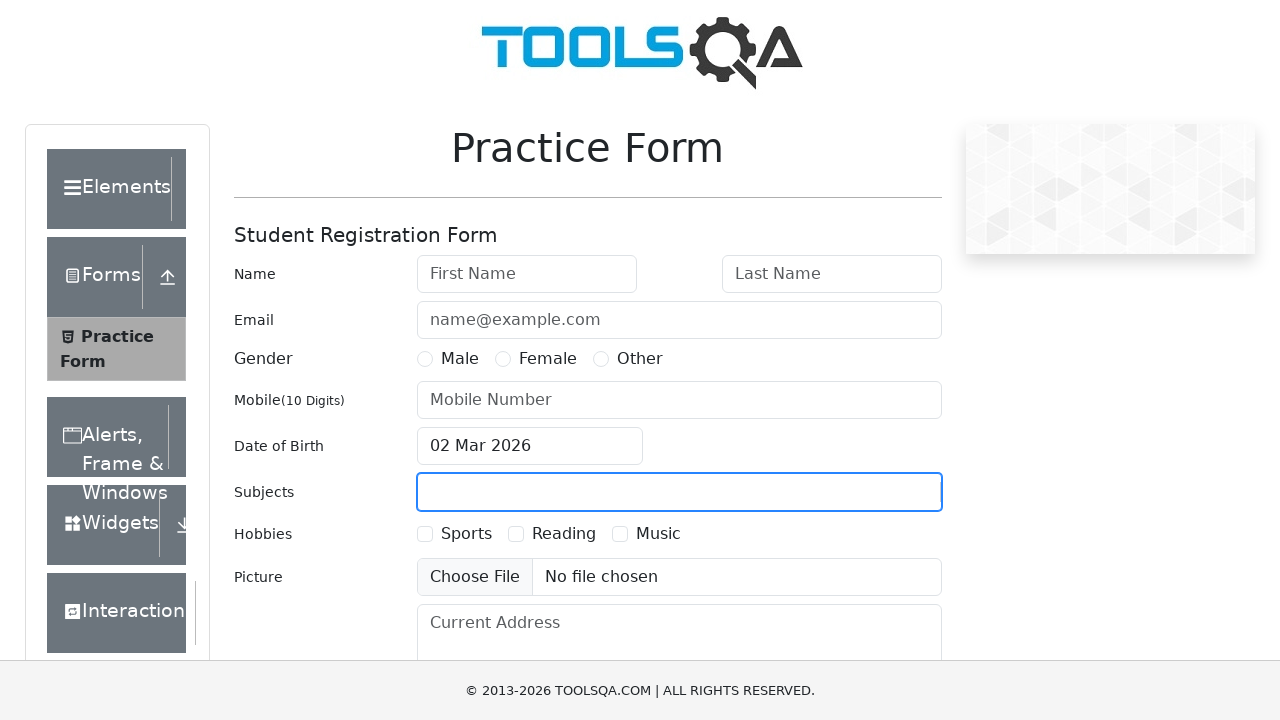

Dropdown options disappeared after clearing input for seed 'o'
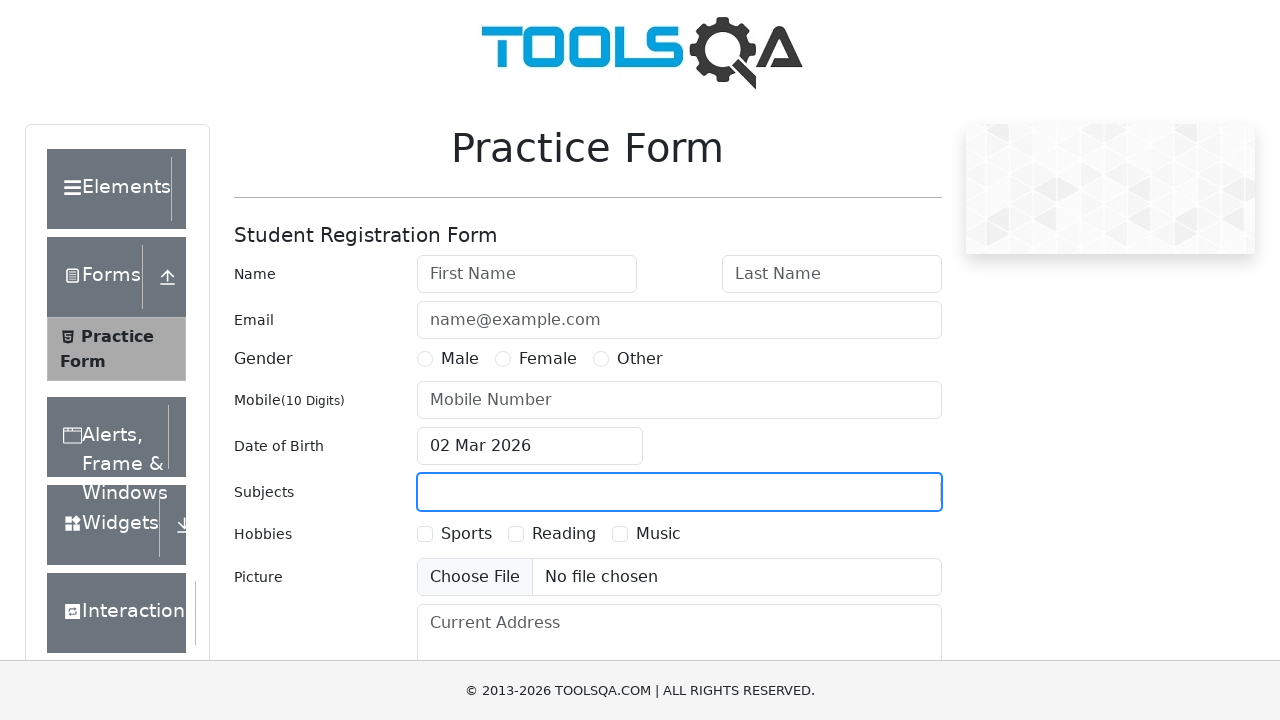

Clicked on subjects input field to test seed letter 'u' at (430, 492) on #subjectsInput
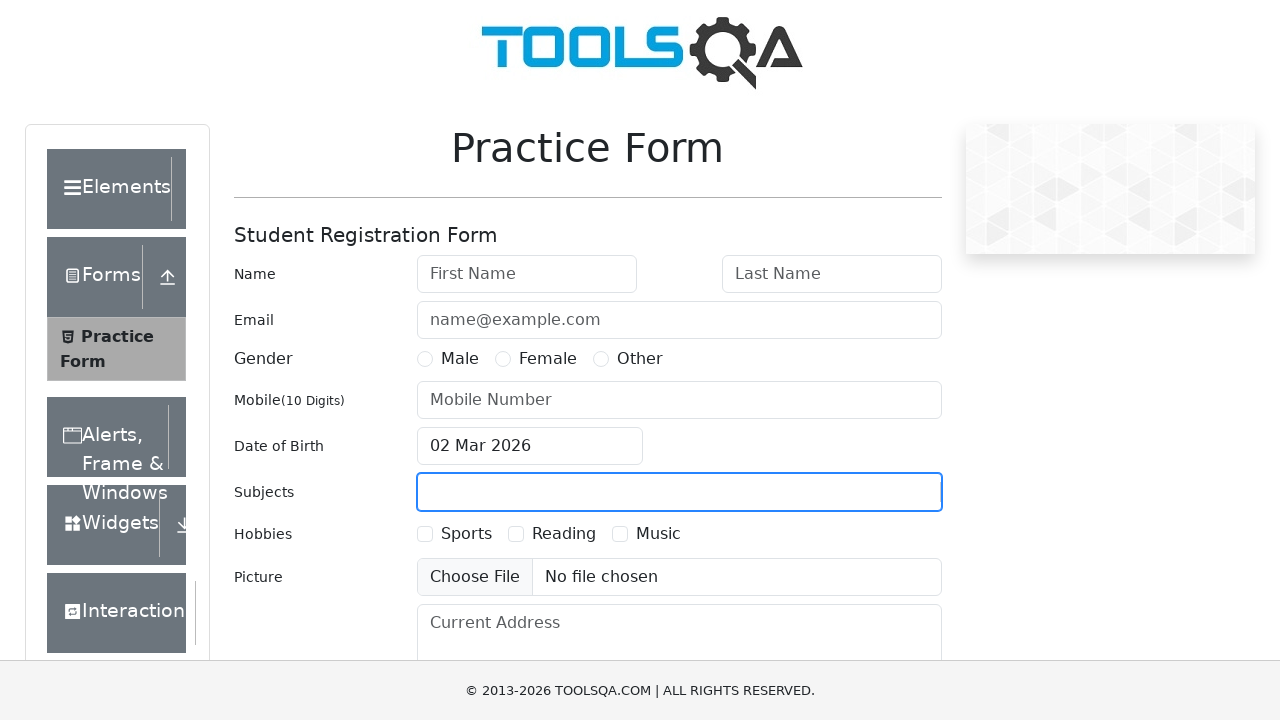

Filled subjects input with seed letter 'u' on #subjectsInput
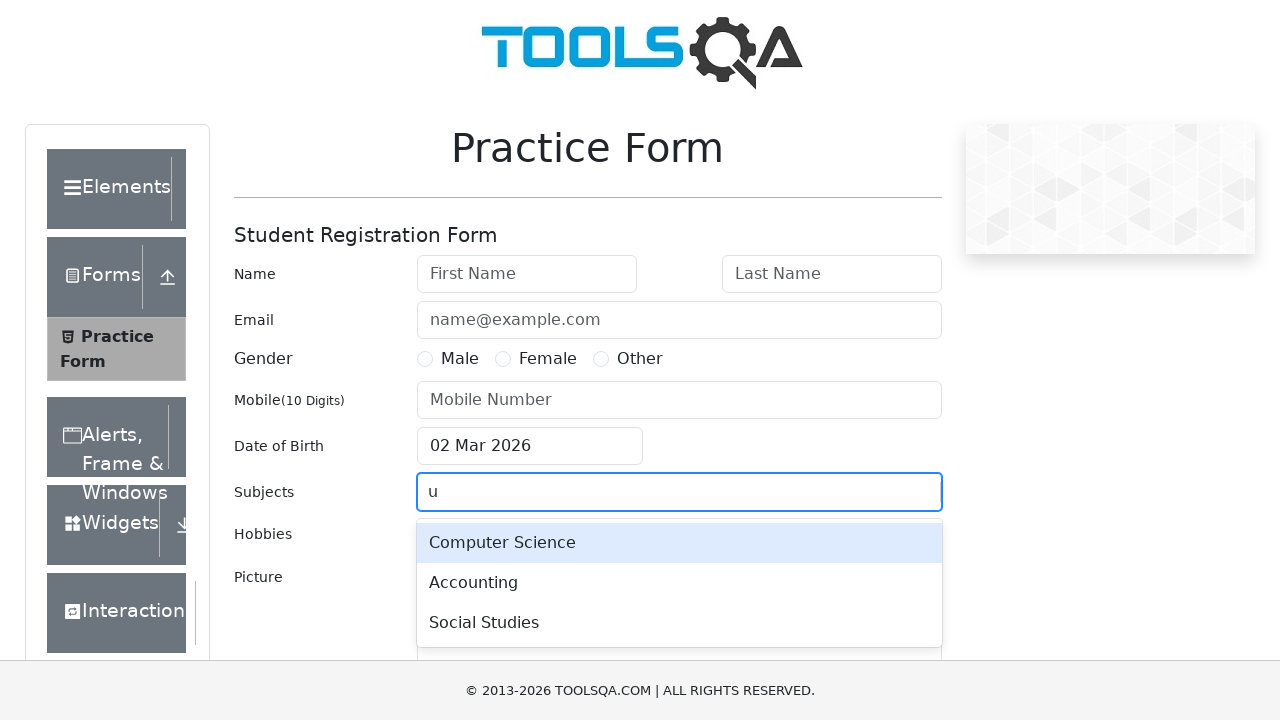

Dropdown options appeared for seed letter 'u'
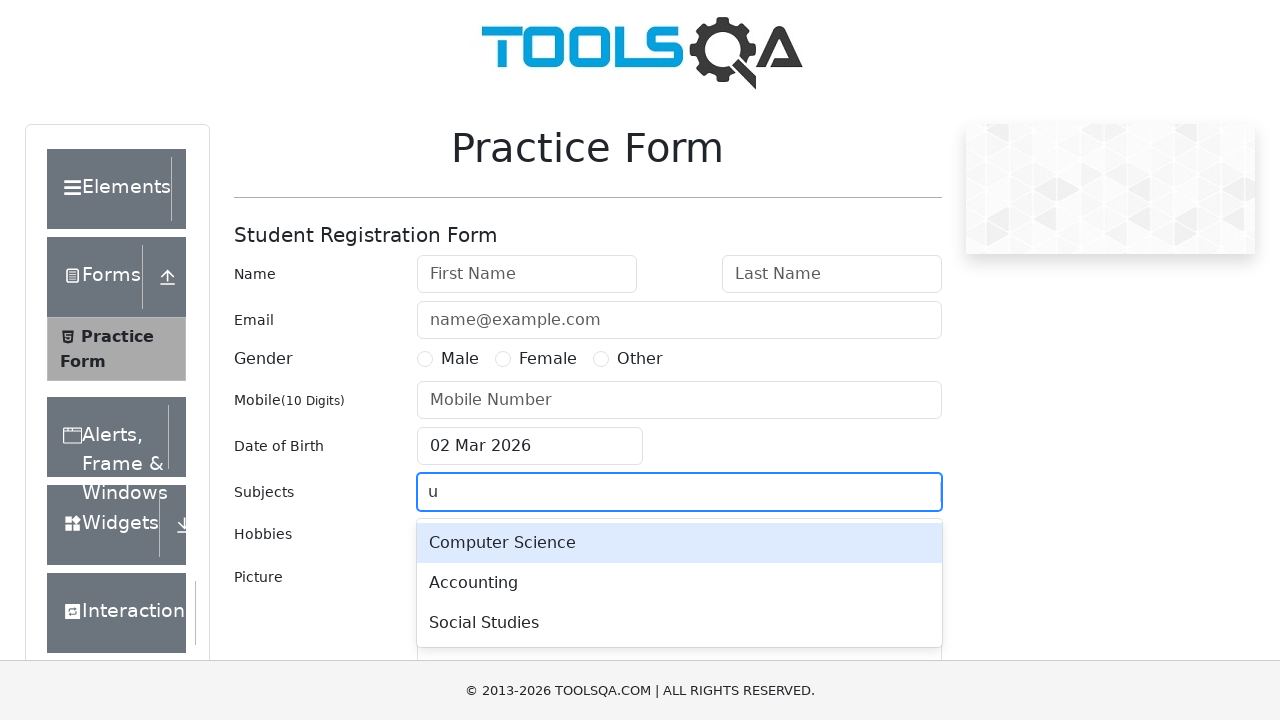

Verified that 3 dropdown options are visible for seed 'u'
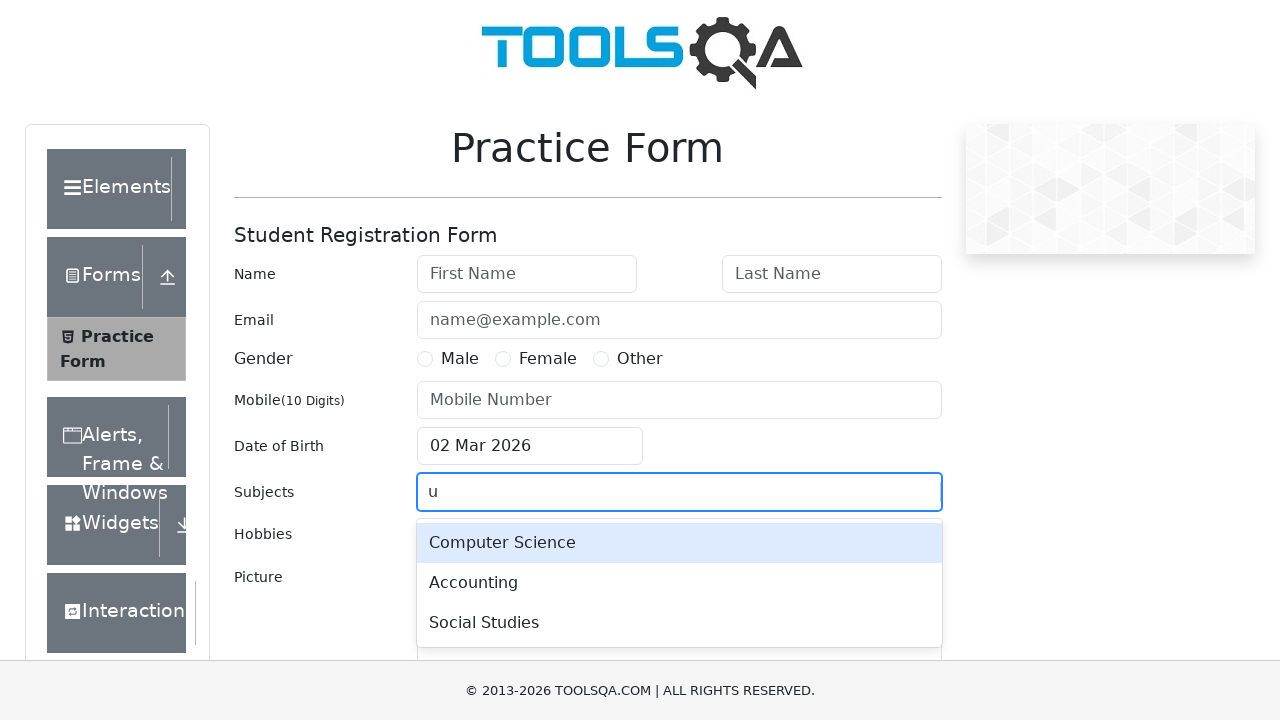

Selected all text in subjects input field on #subjectsInput
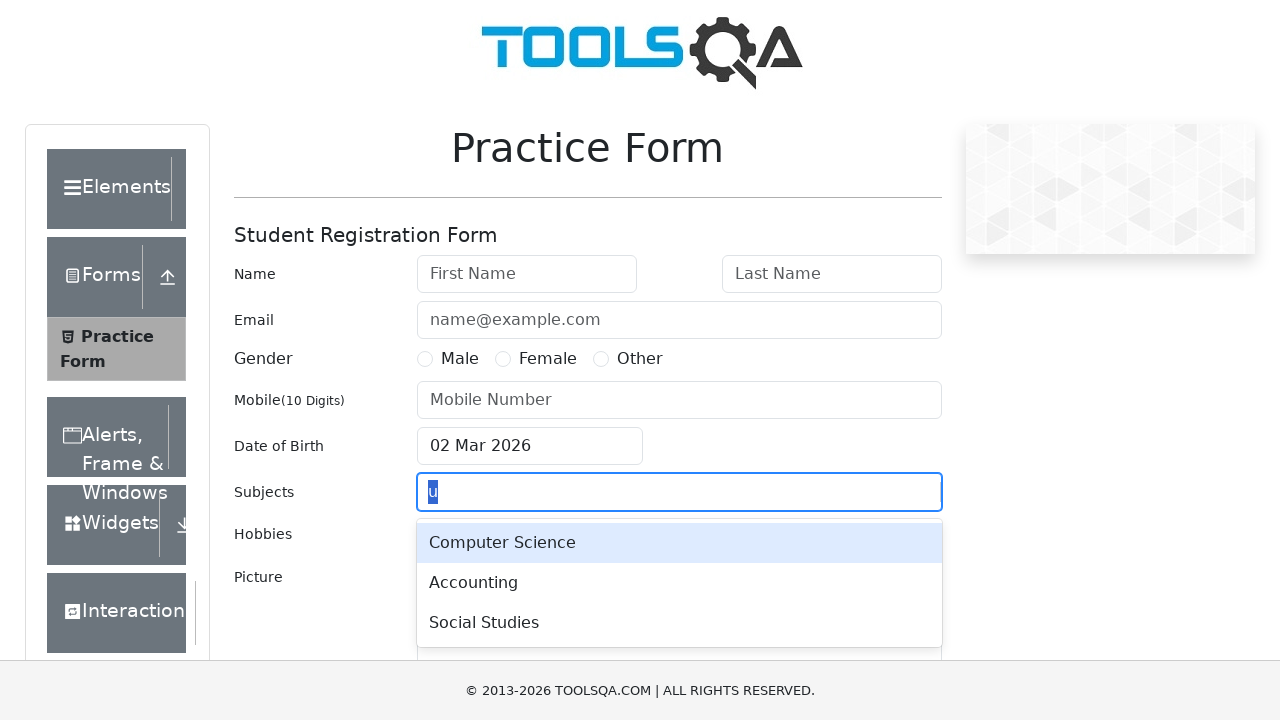

Cleared subjects input field after testing seed 'u' on #subjectsInput
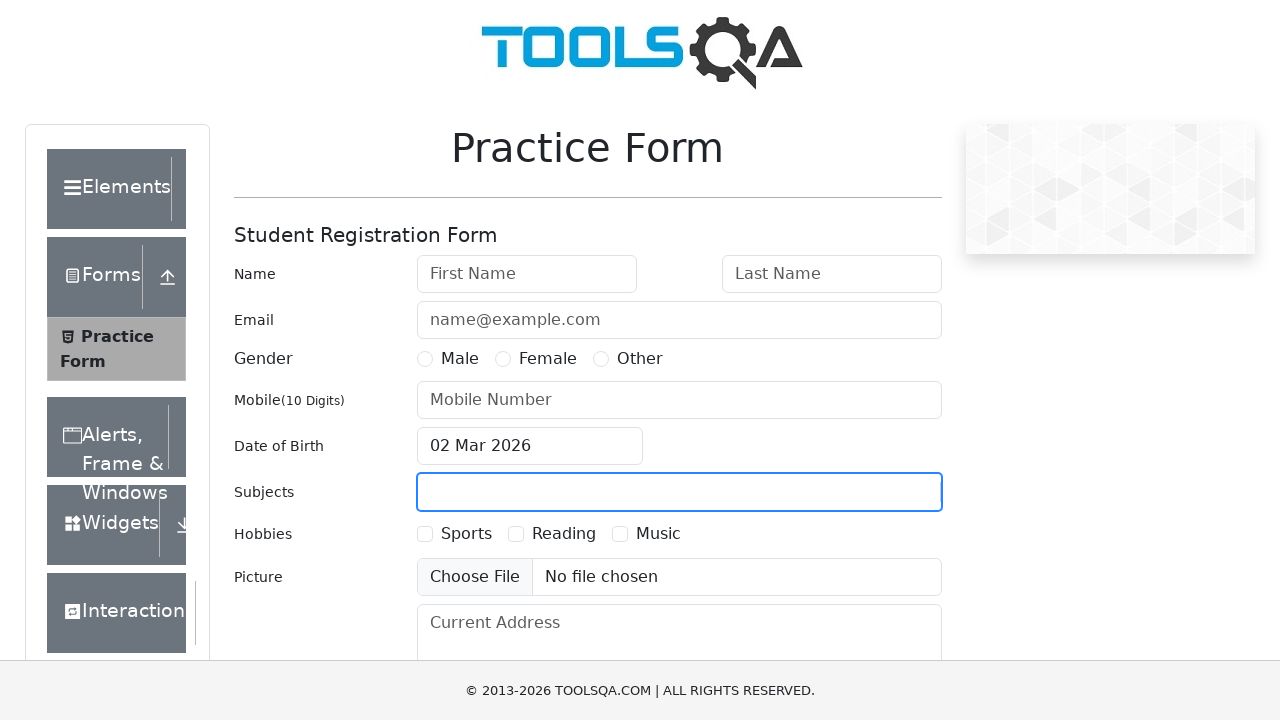

Dropdown options disappeared after clearing input for seed 'u'
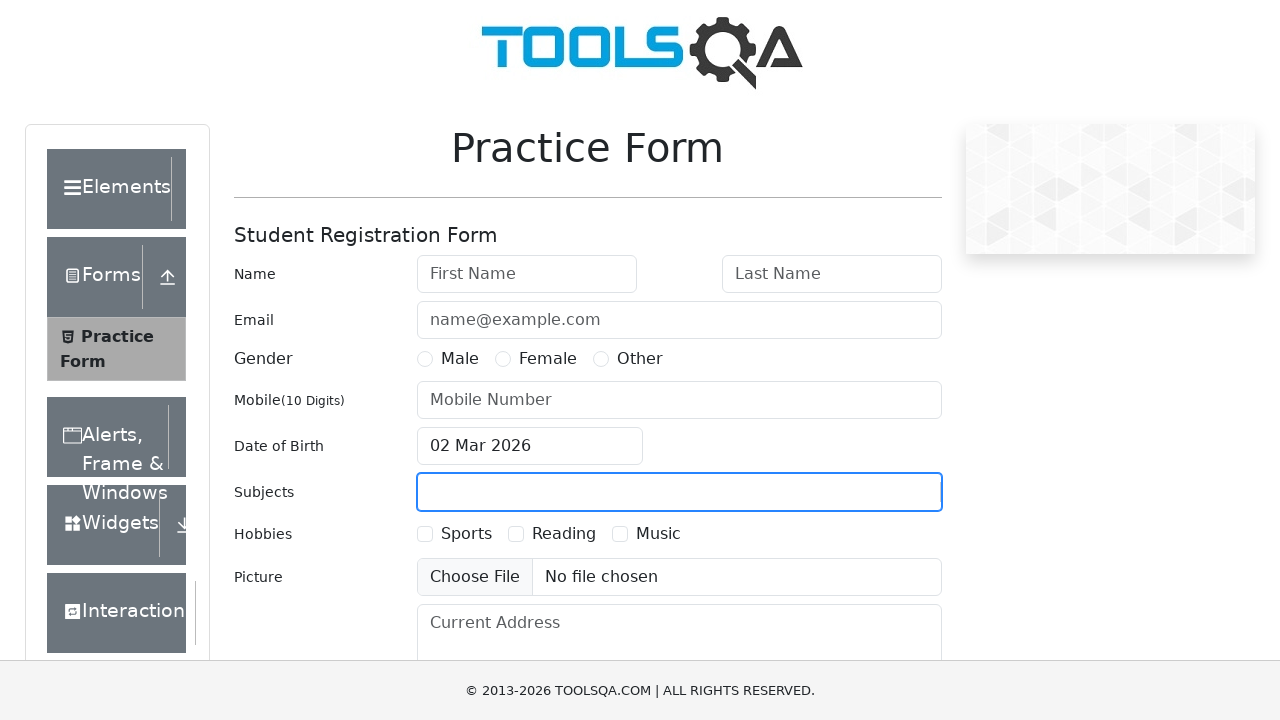

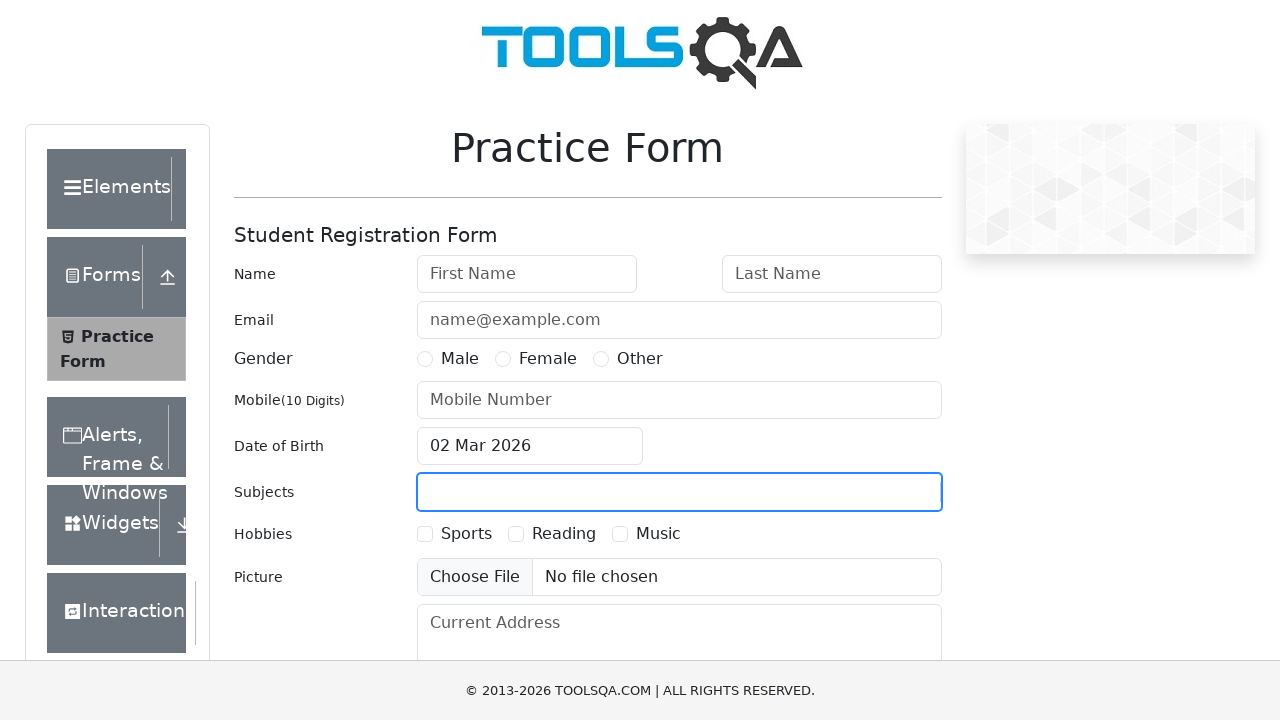